Tests the "Show more" pagination functionality on a real estate listing page by repeatedly clicking the load more button and verifying that additional apartment listings appear on the page.

Starting URL: https://pp.moscow/flats/catalog/

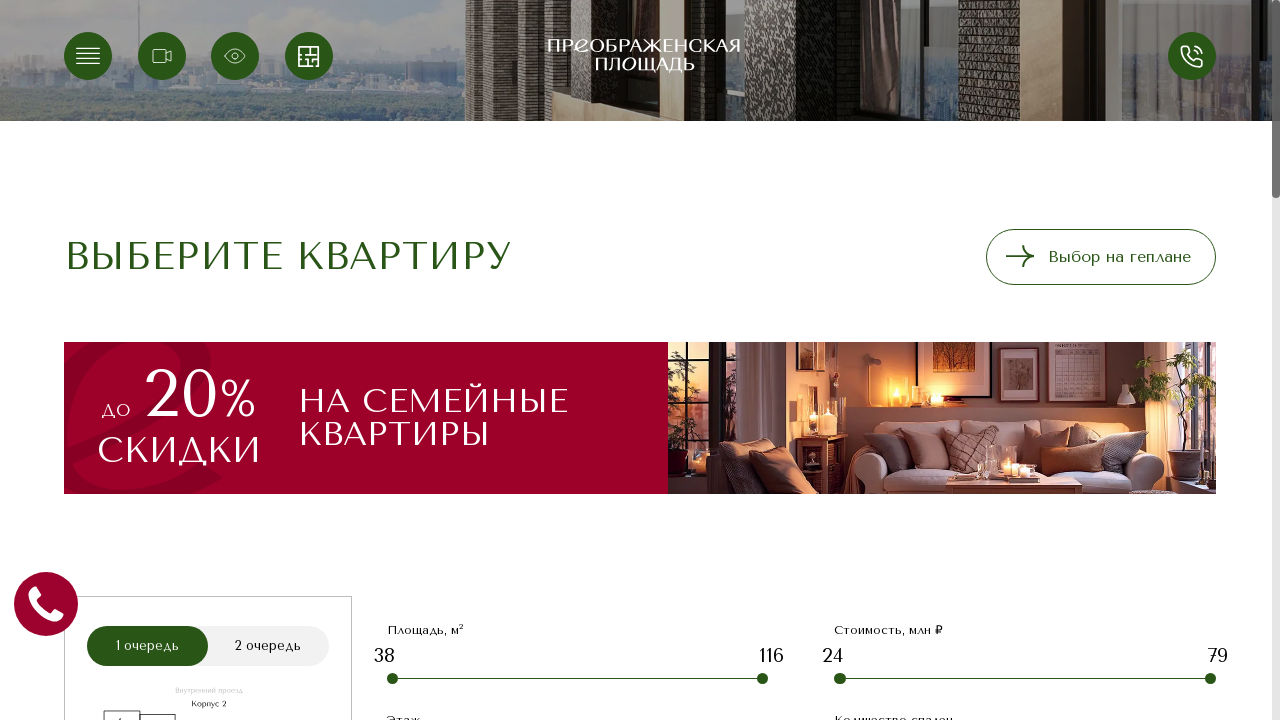

Waited for apartment listings container to load
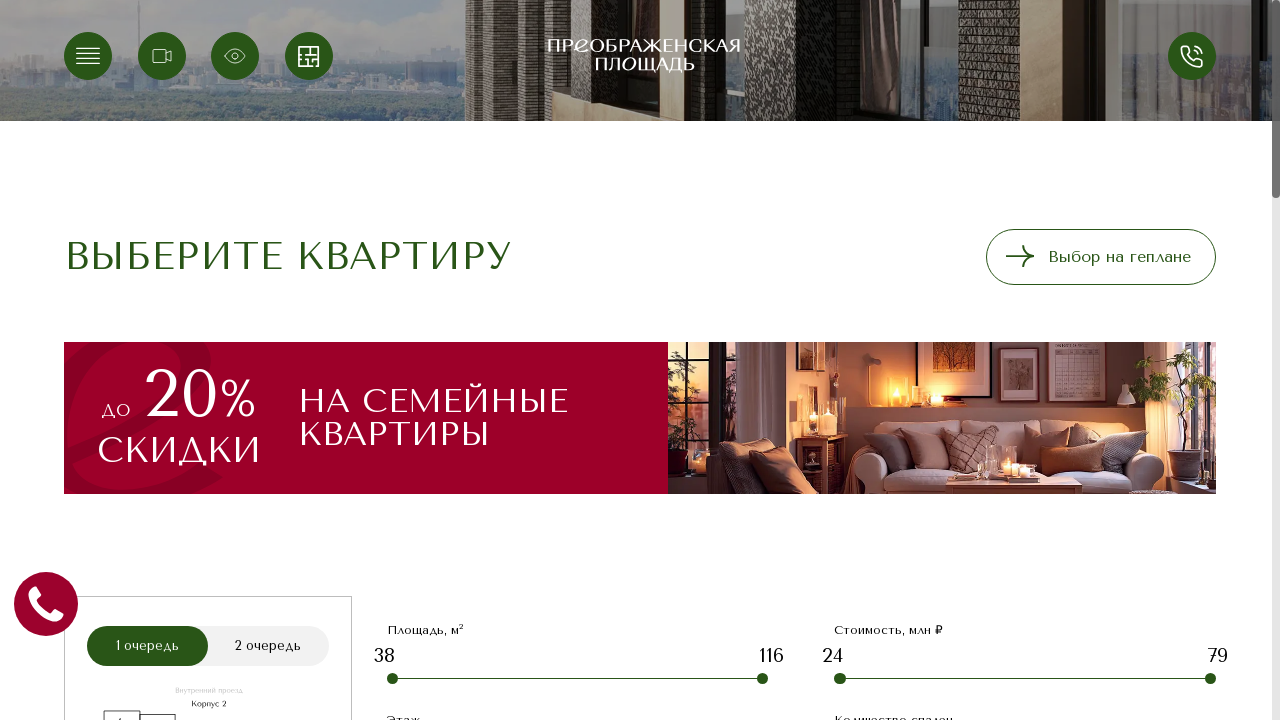

Waited 3 seconds for initial content to stabilize
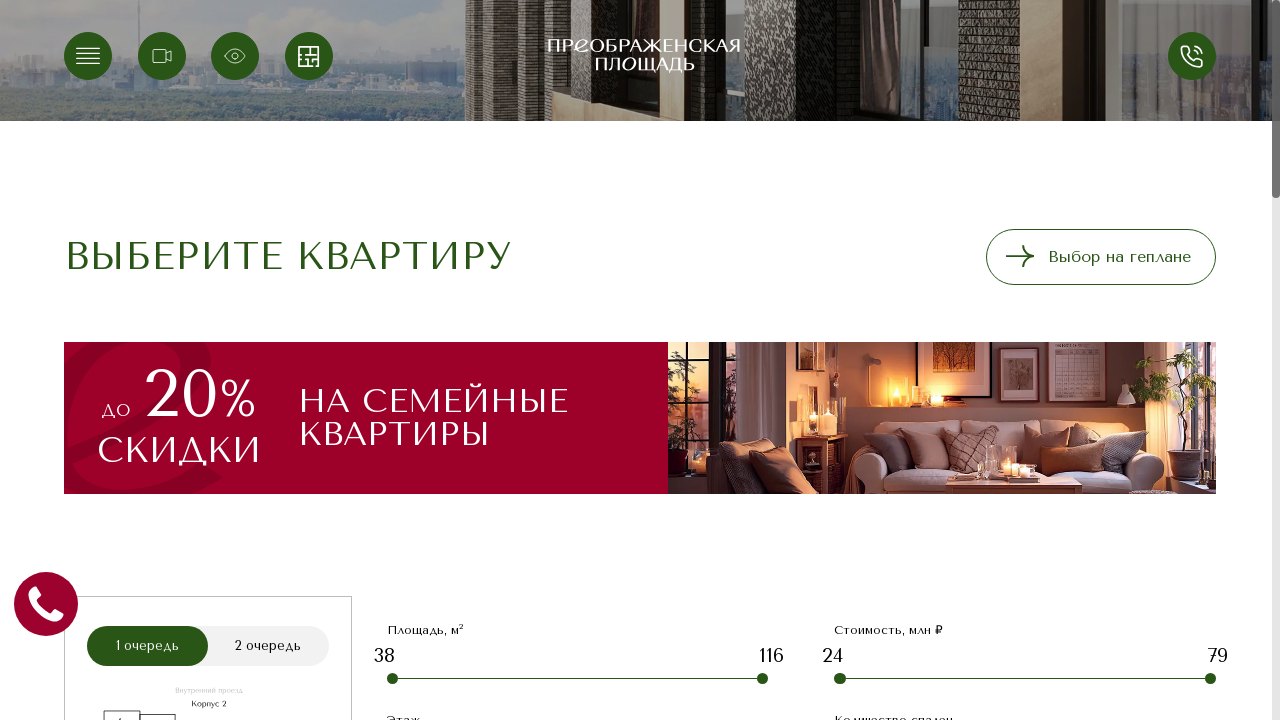

Counted initial apartments loaded: 8
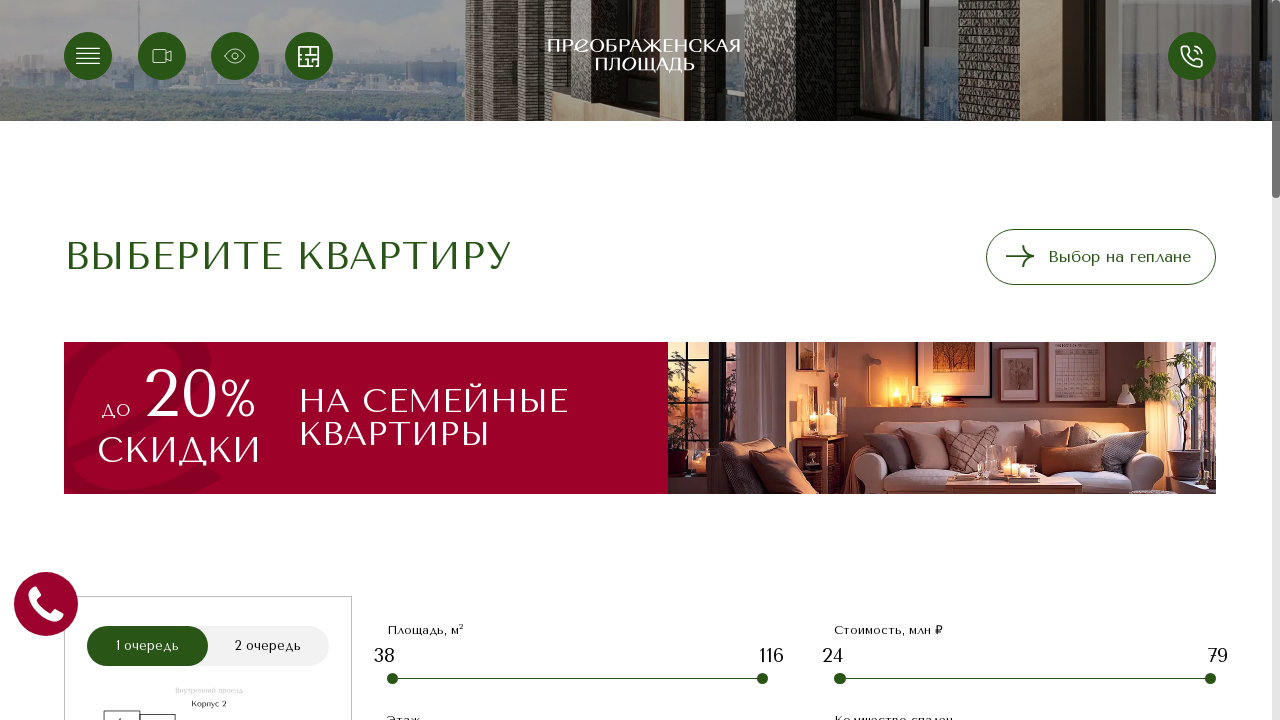

Scrolled 'Show more' button into view
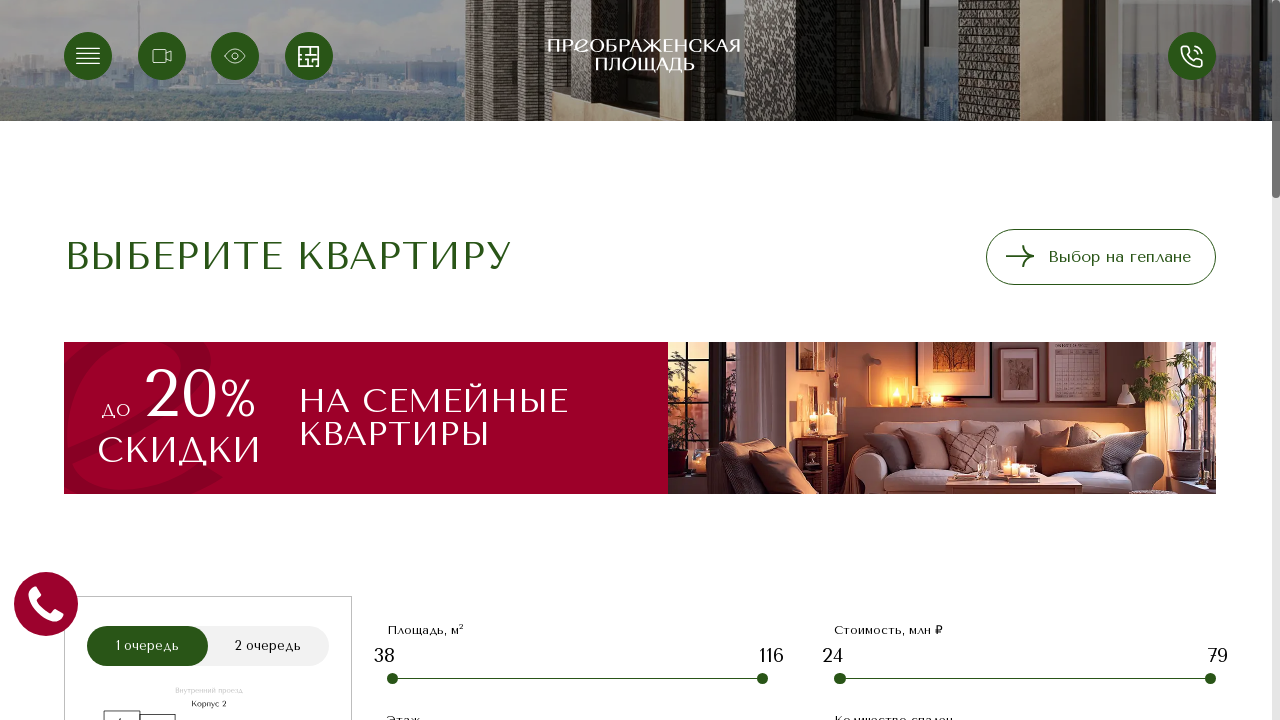

Waited 1 second before clicking button
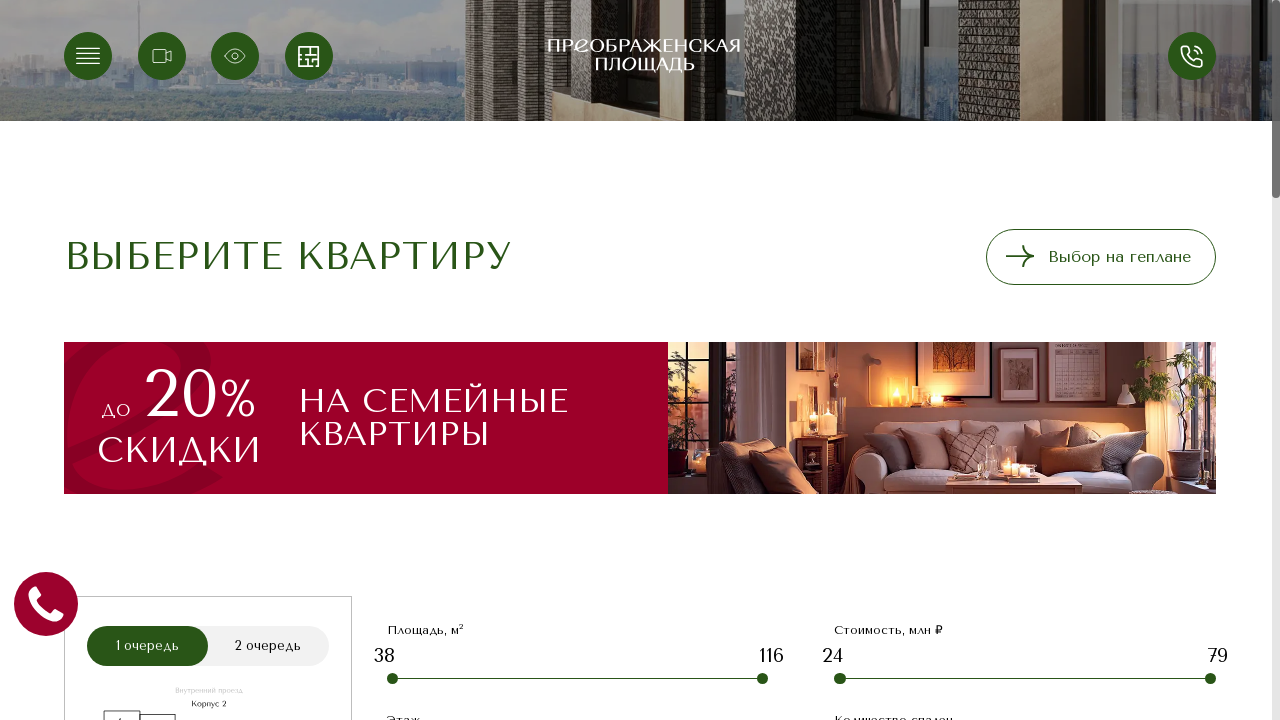

Clicked 'Show more' button (click #1) at (640, 360) on div.buttons a.more-btn
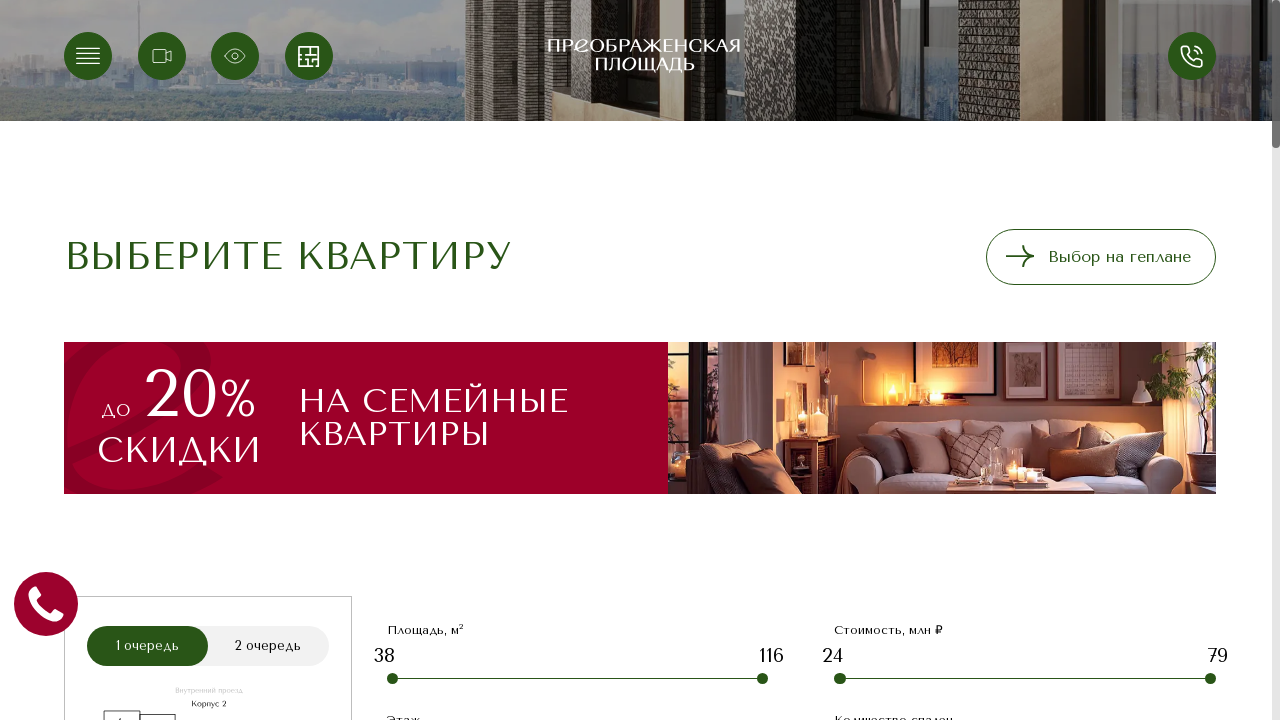

Waited 5 seconds for new apartments to load
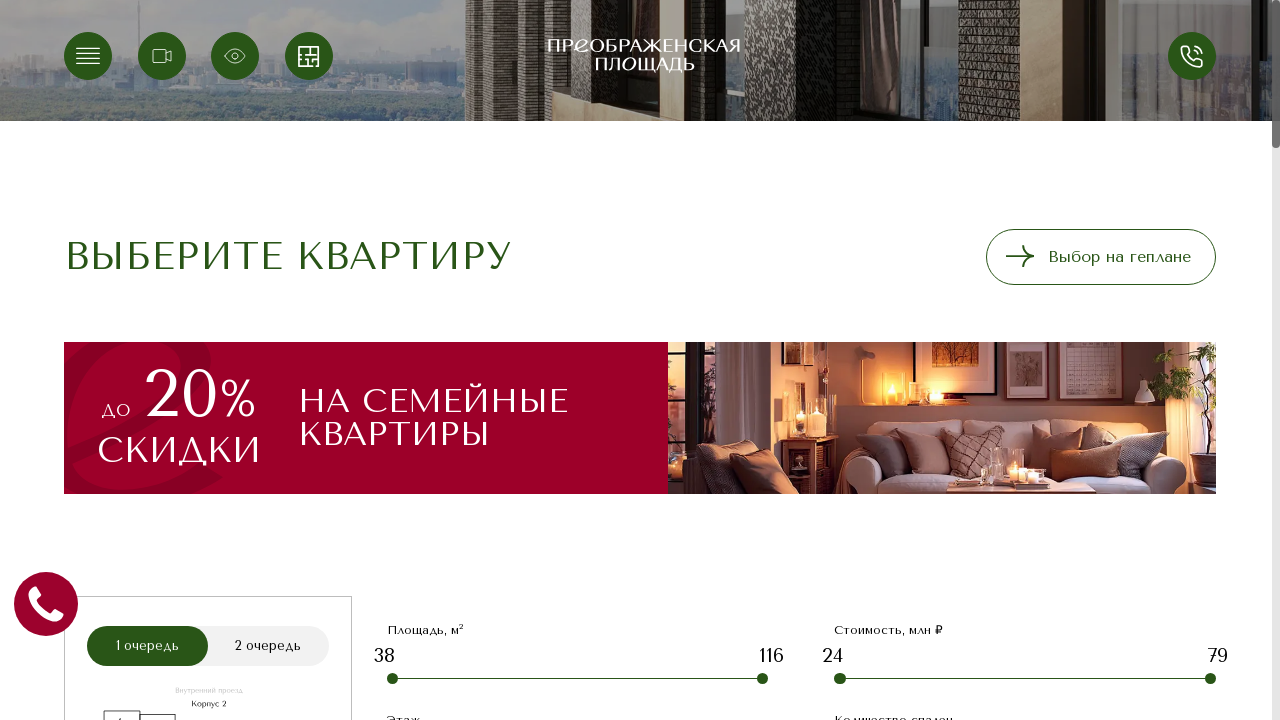

Counted apartments after load: 16
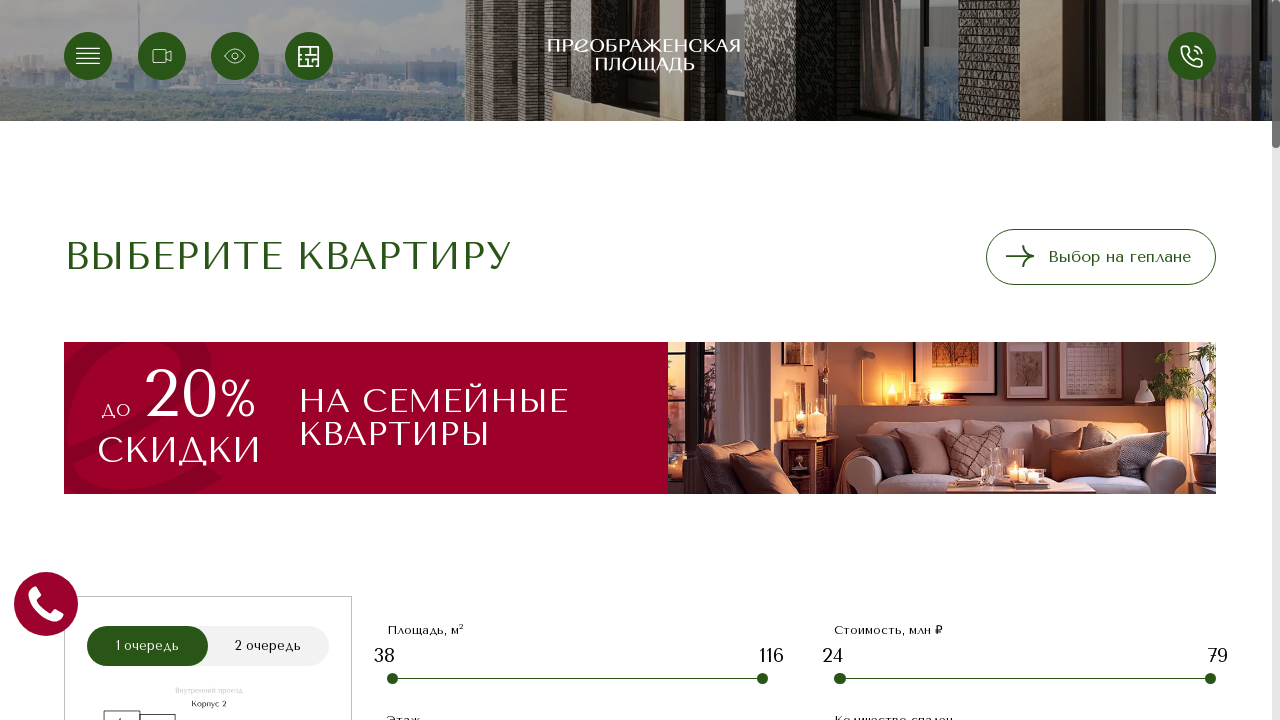

Scrolled 'Show more' button into view
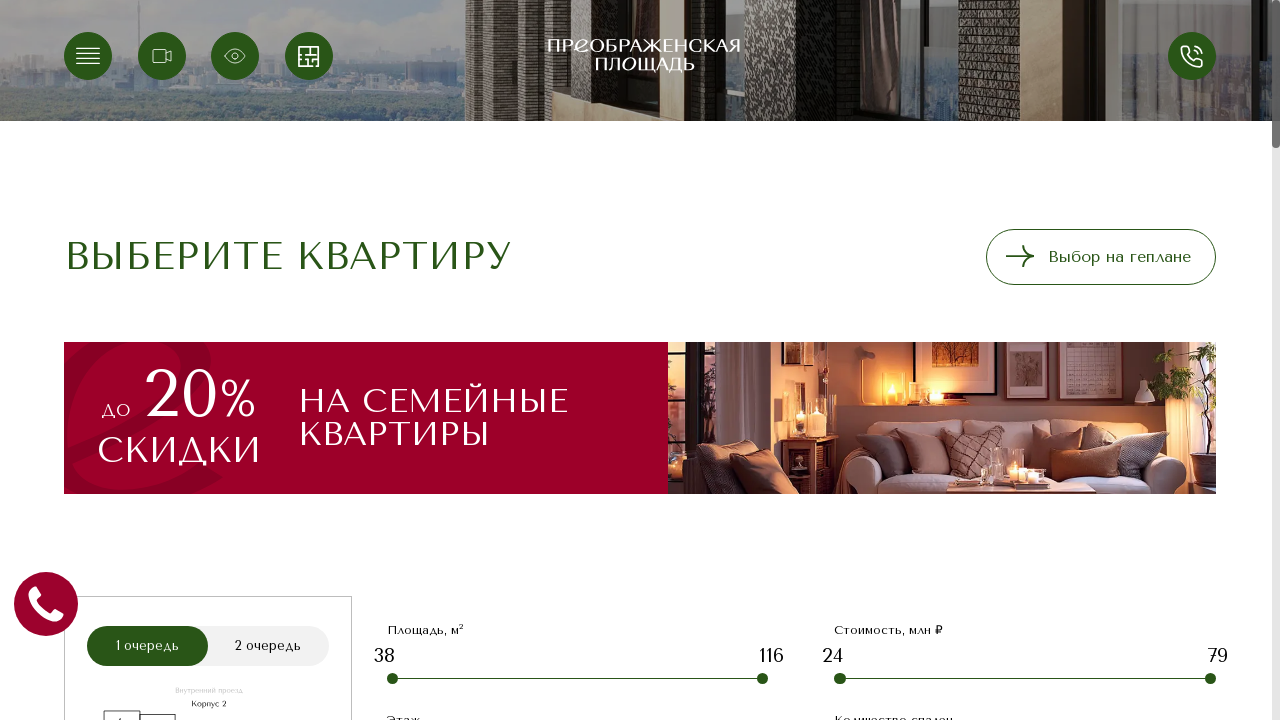

Waited 1 second before clicking button
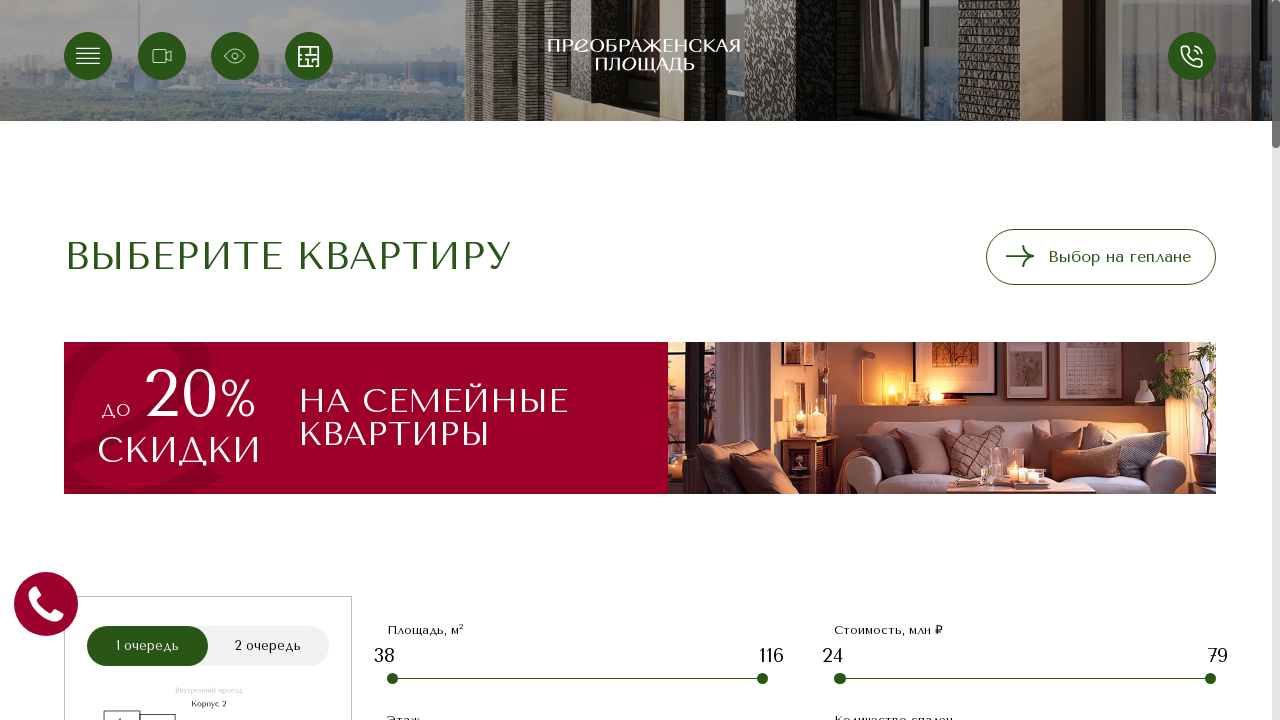

Clicked 'Show more' button (click #2) at (640, 360) on div.buttons a.more-btn
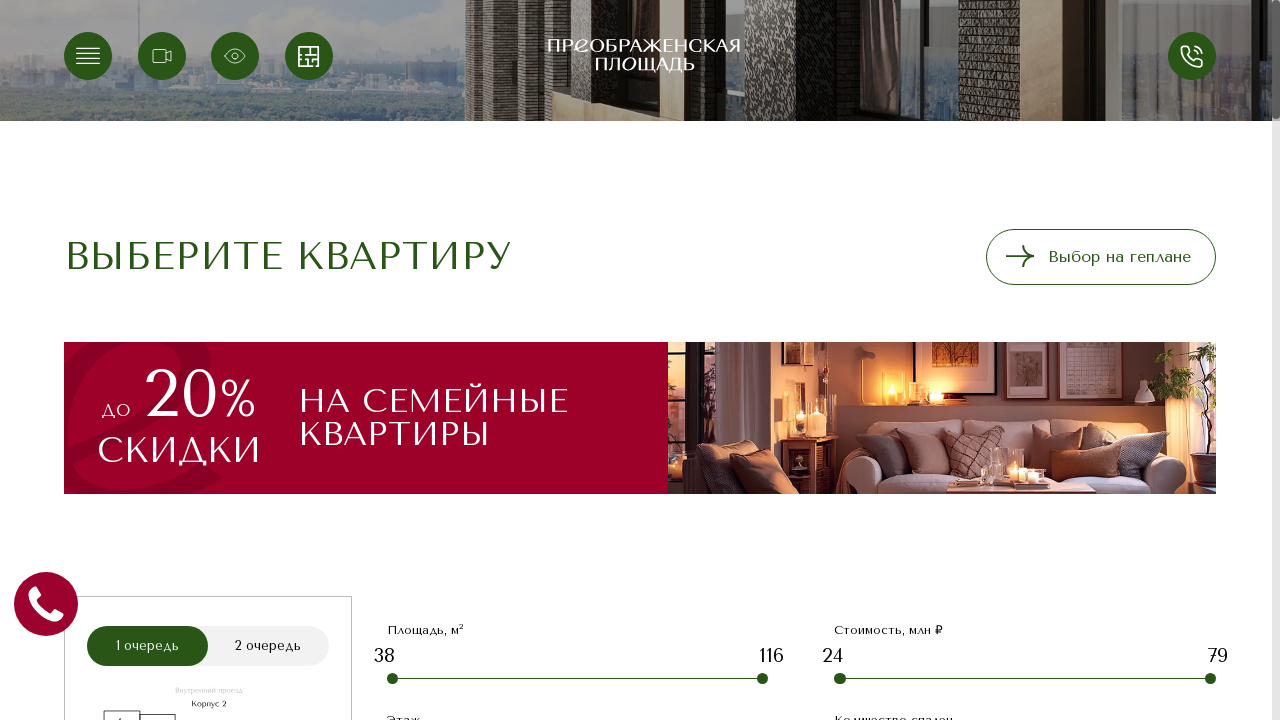

Waited 5 seconds for new apartments to load
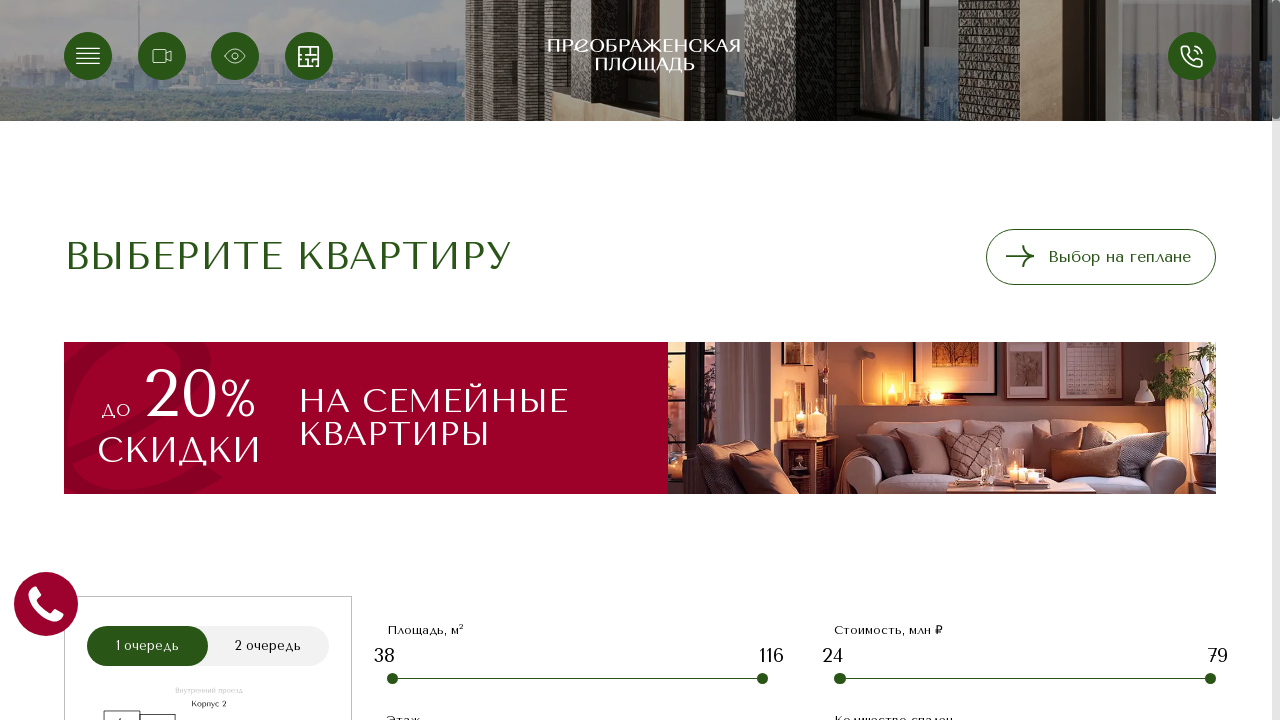

Counted apartments after load: 24
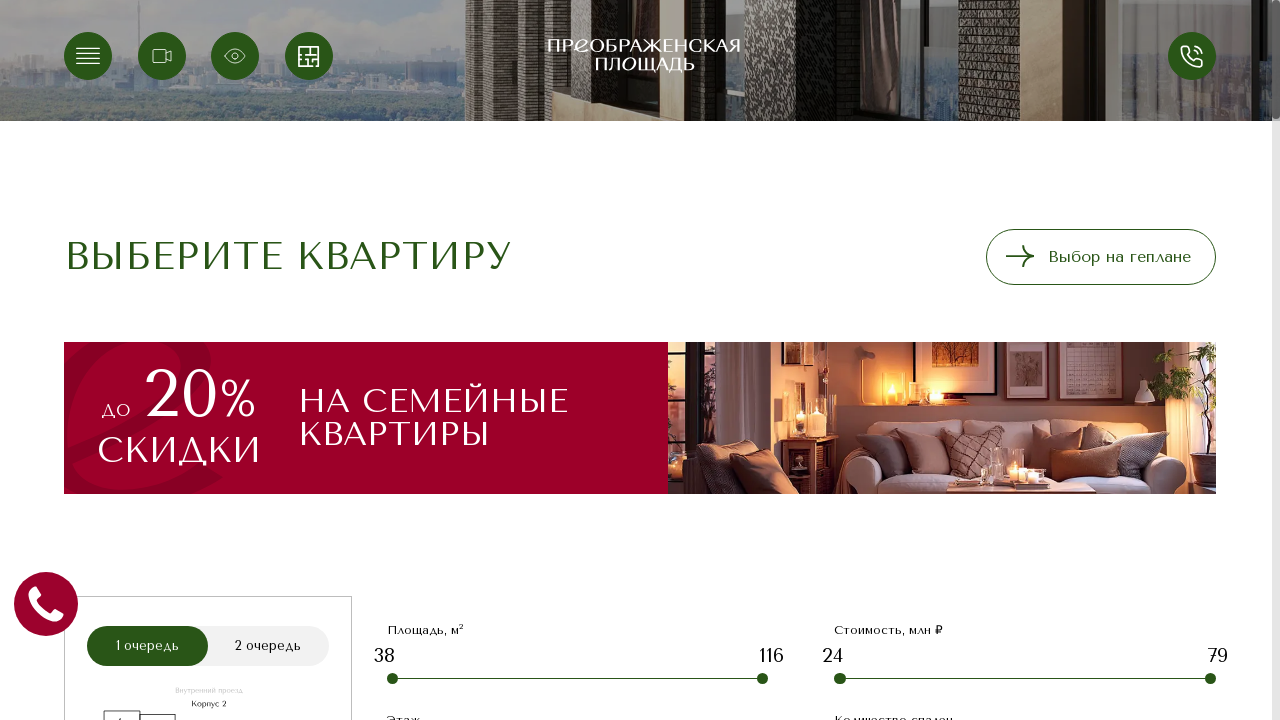

Scrolled 'Show more' button into view
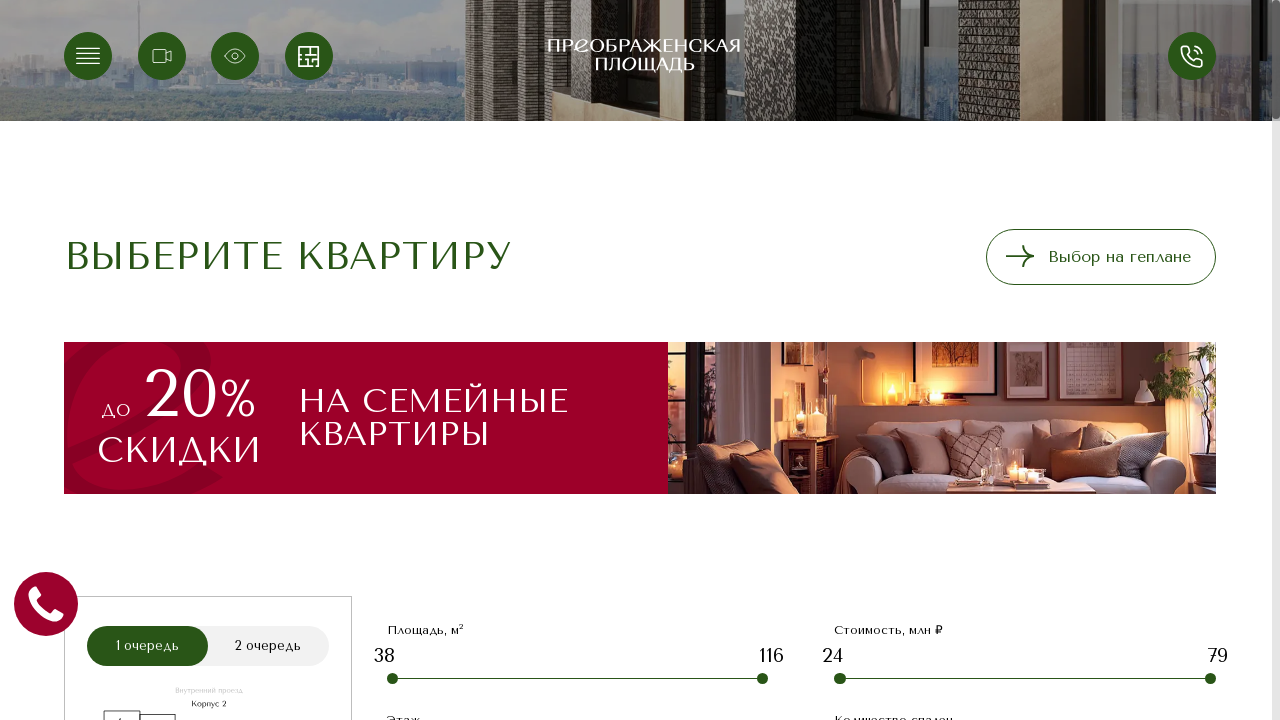

Waited 1 second before clicking button
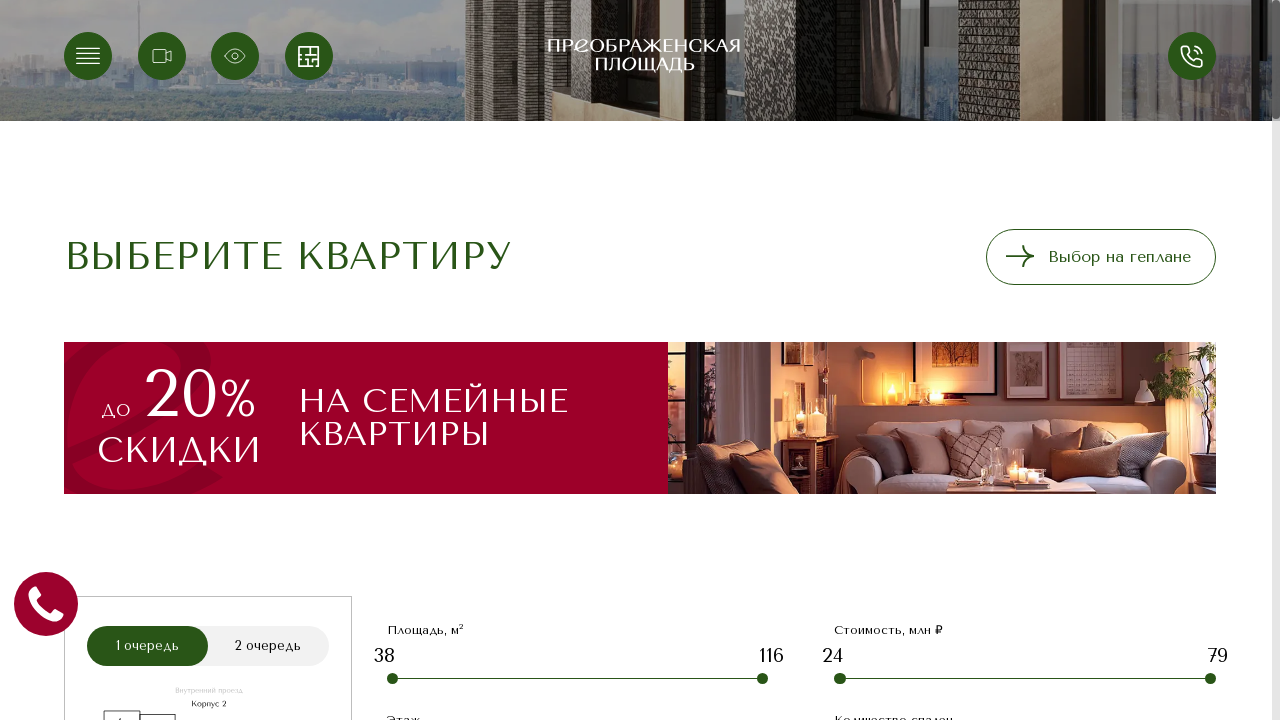

Clicked 'Show more' button (click #3) at (640, 693) on div.buttons a.more-btn
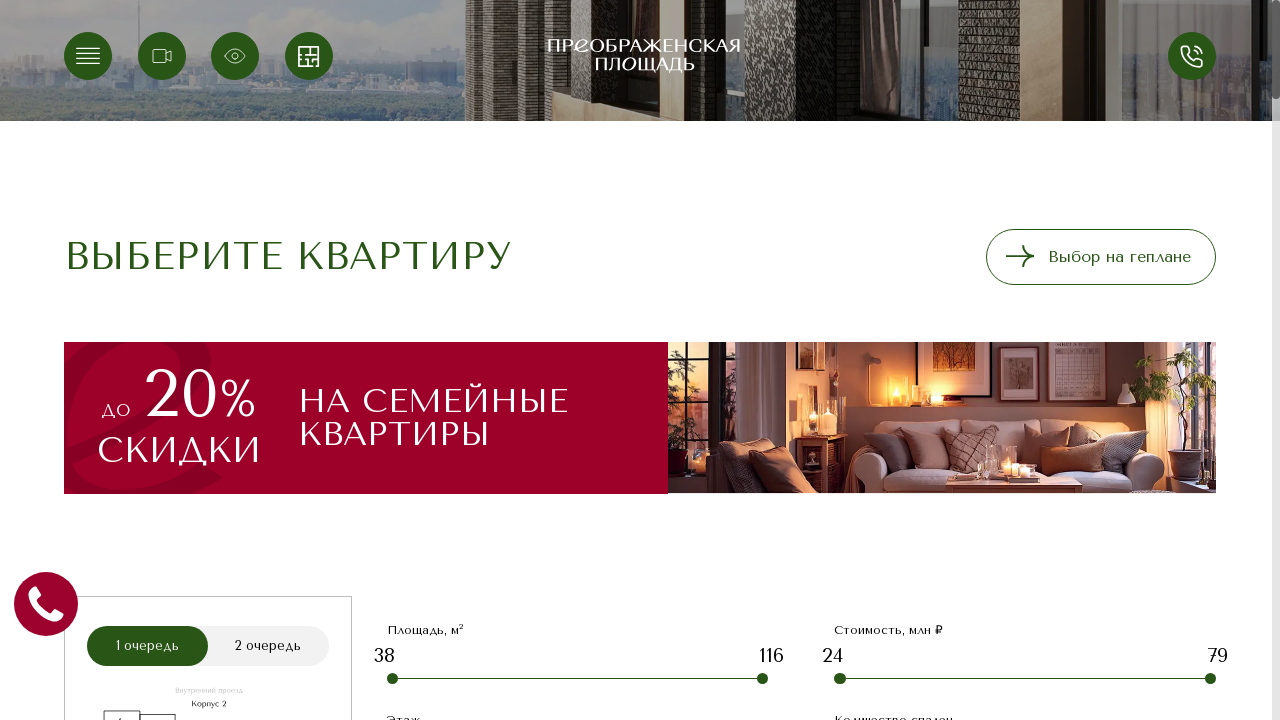

Waited 5 seconds for new apartments to load
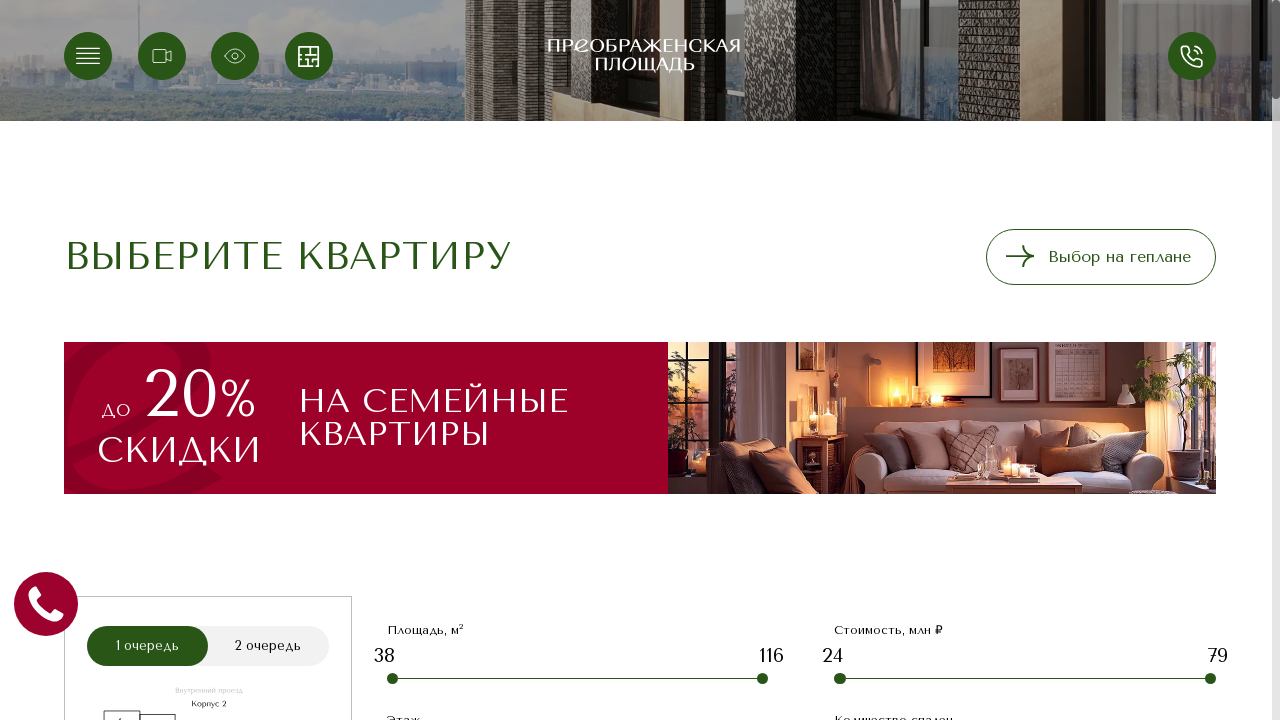

Counted apartments after load: 32
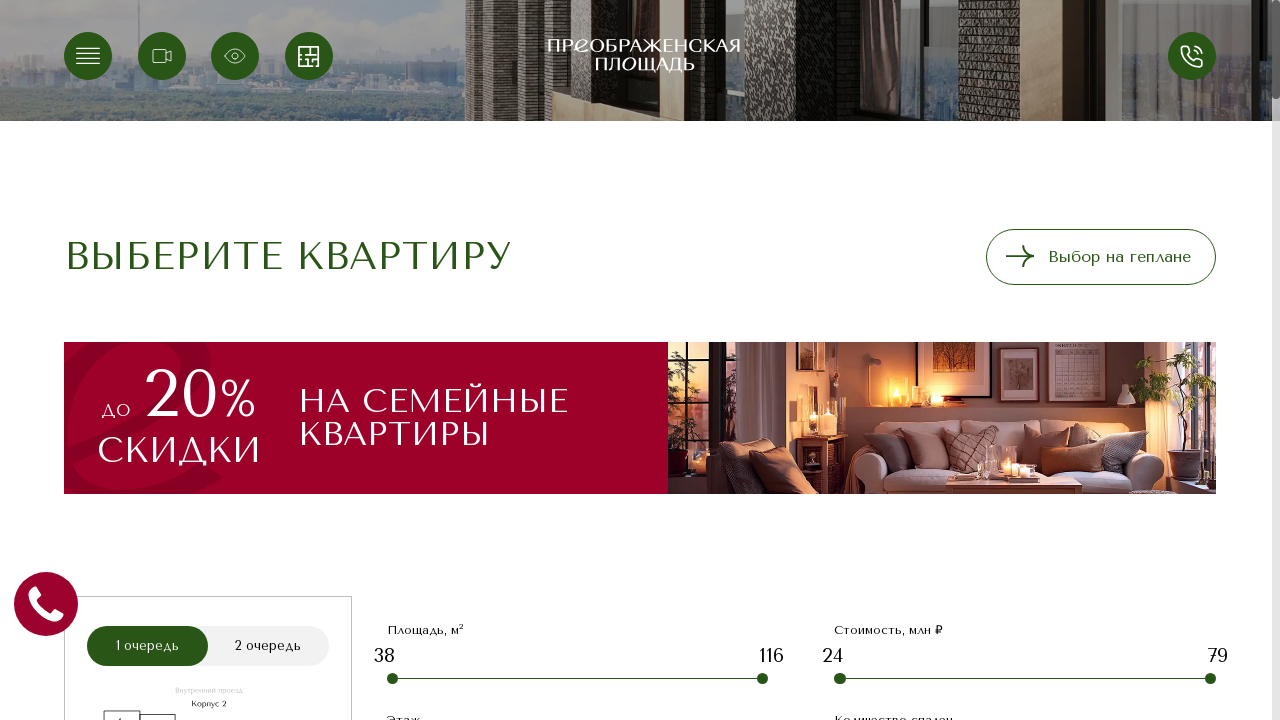

Scrolled 'Show more' button into view
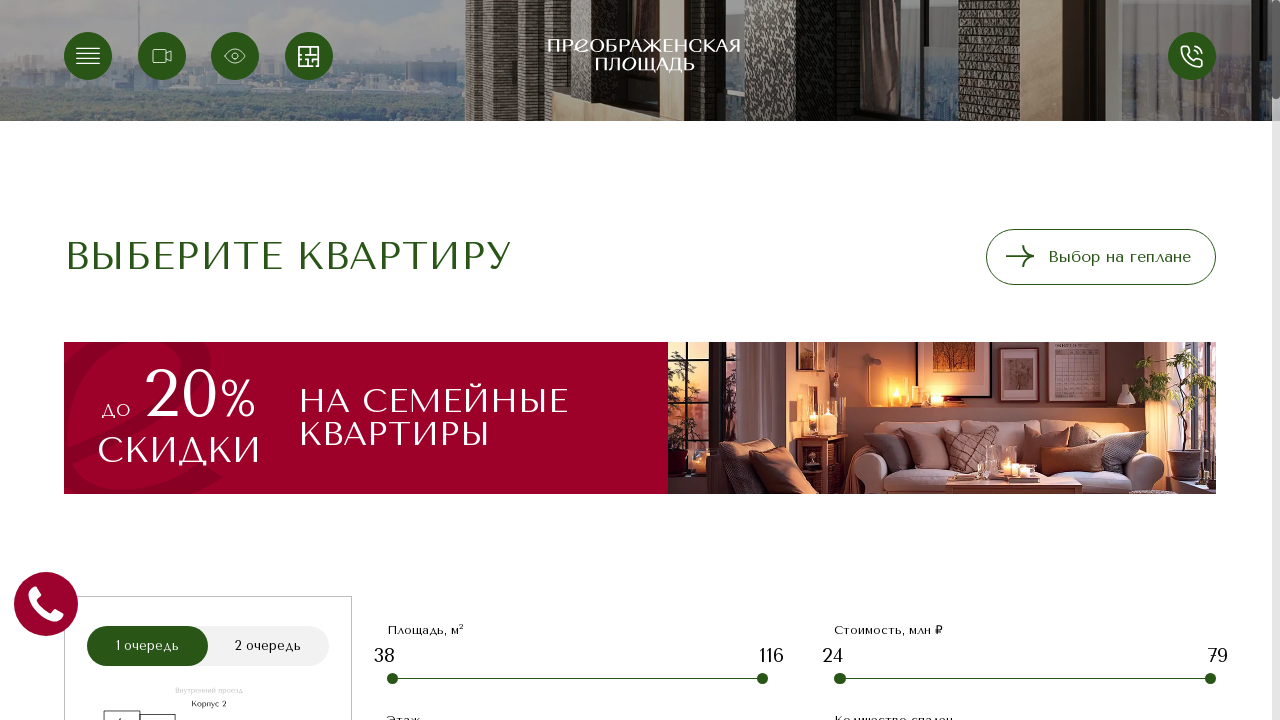

Waited 1 second before clicking button
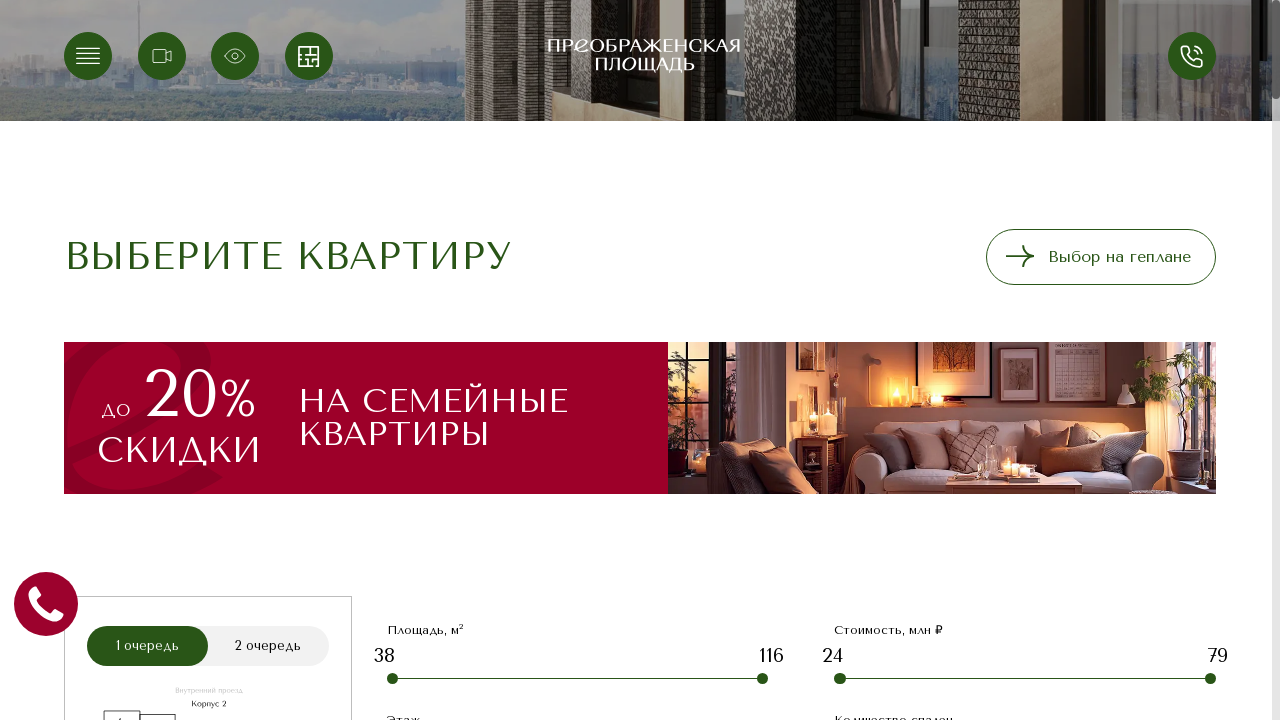

Clicked 'Show more' button (click #4) at (640, 693) on div.buttons a.more-btn
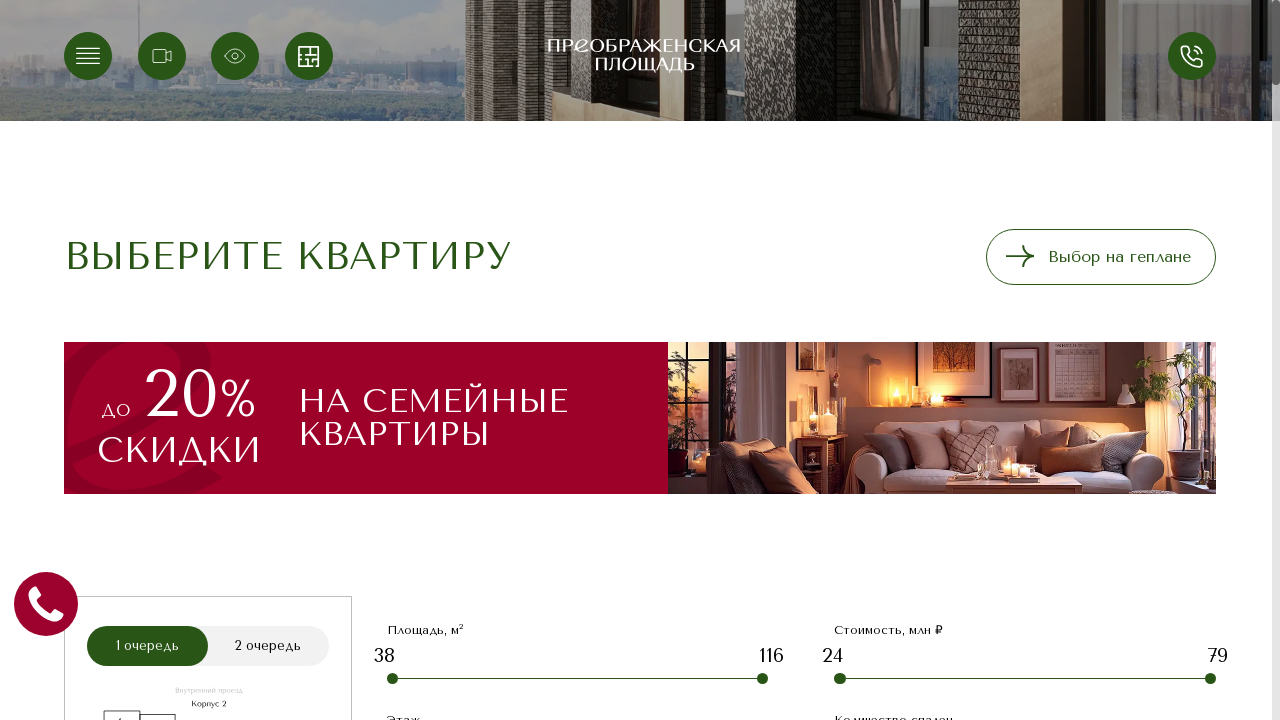

Waited 5 seconds for new apartments to load
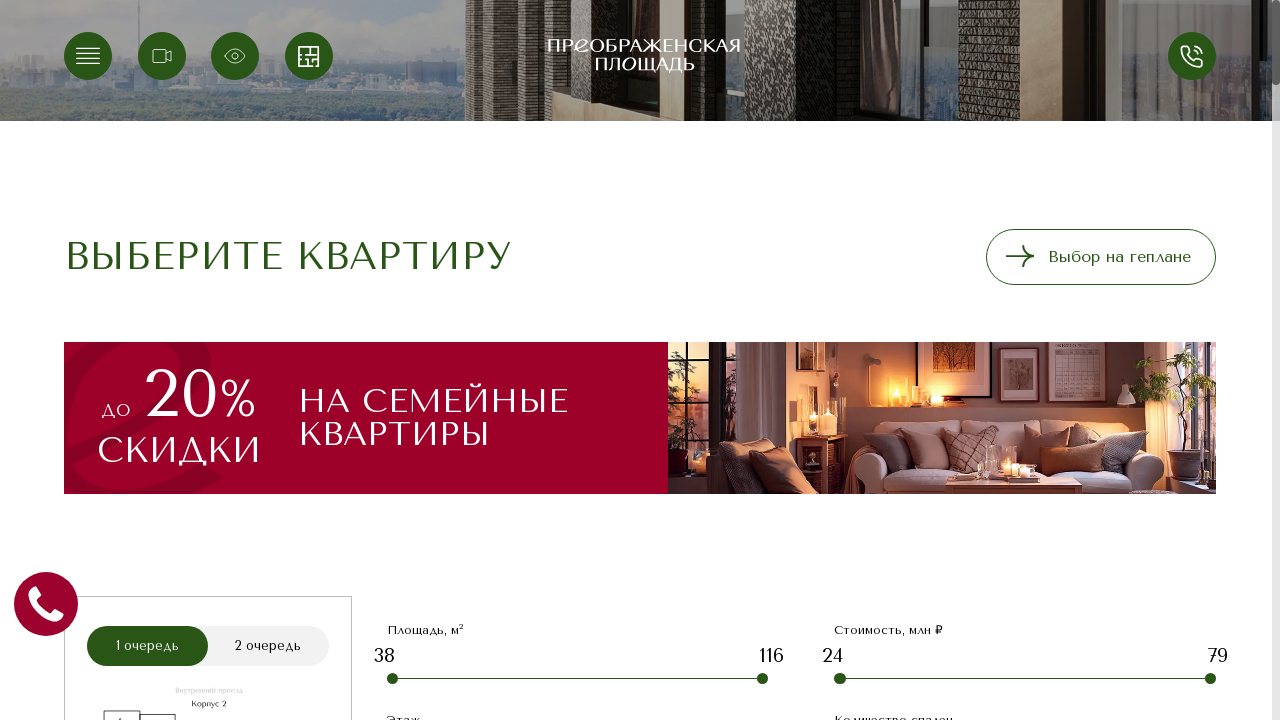

Counted apartments after load: 40
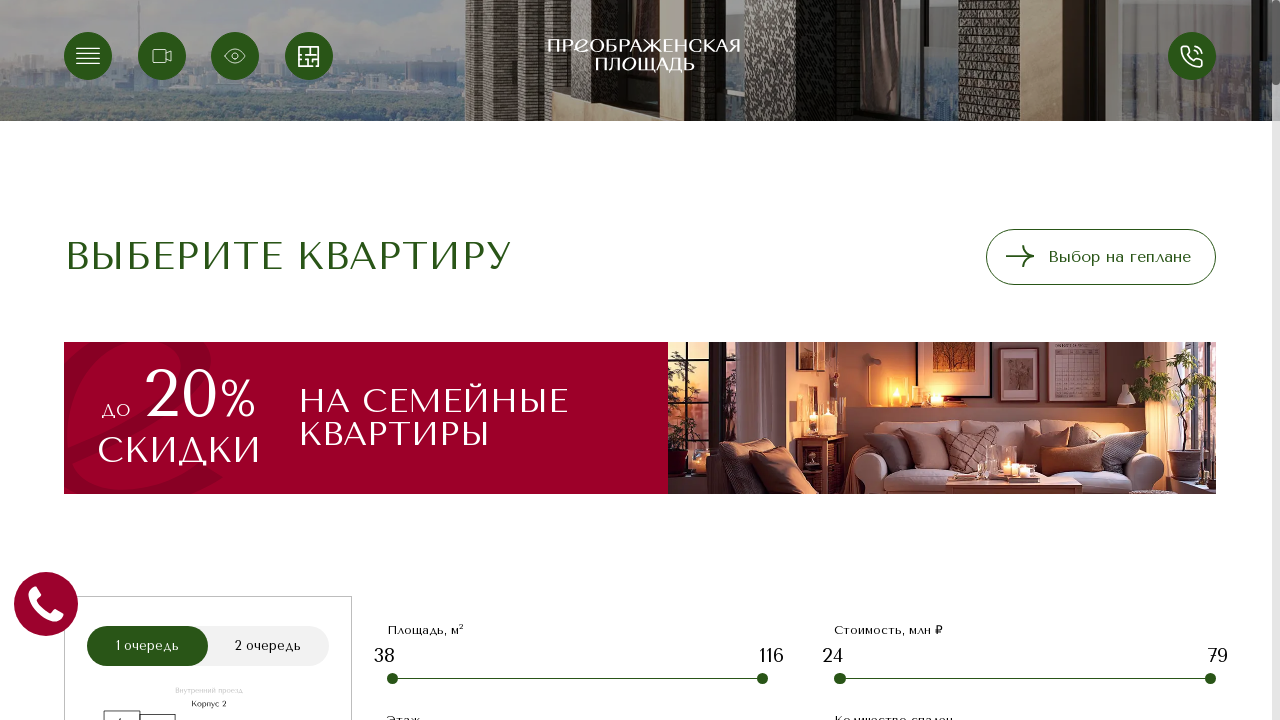

Scrolled 'Show more' button into view
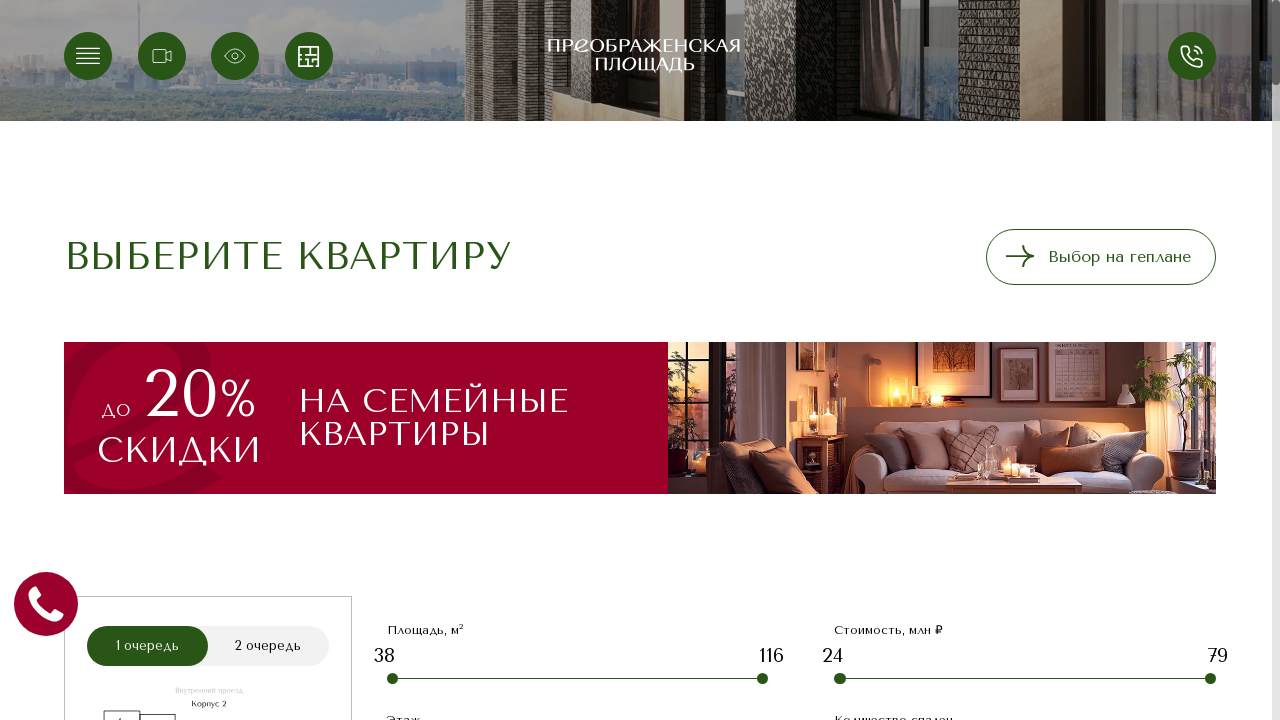

Waited 1 second before clicking button
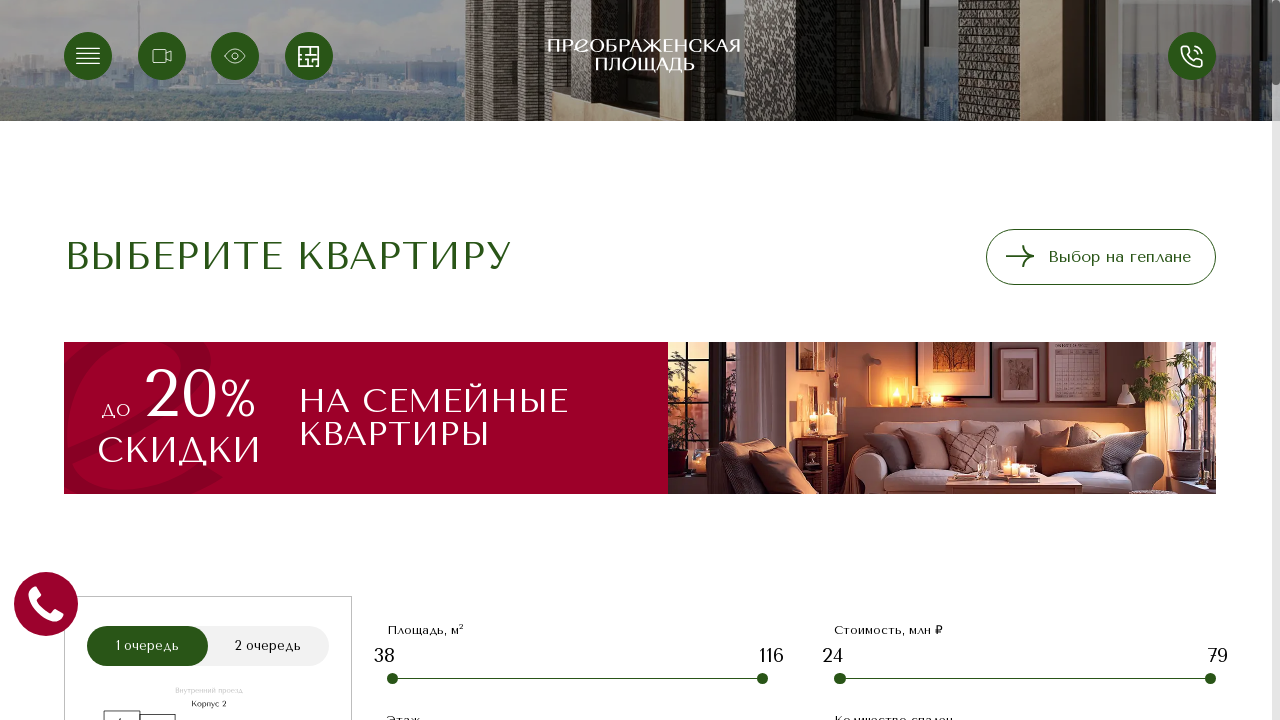

Clicked 'Show more' button (click #5) at (640, 692) on div.buttons a.more-btn
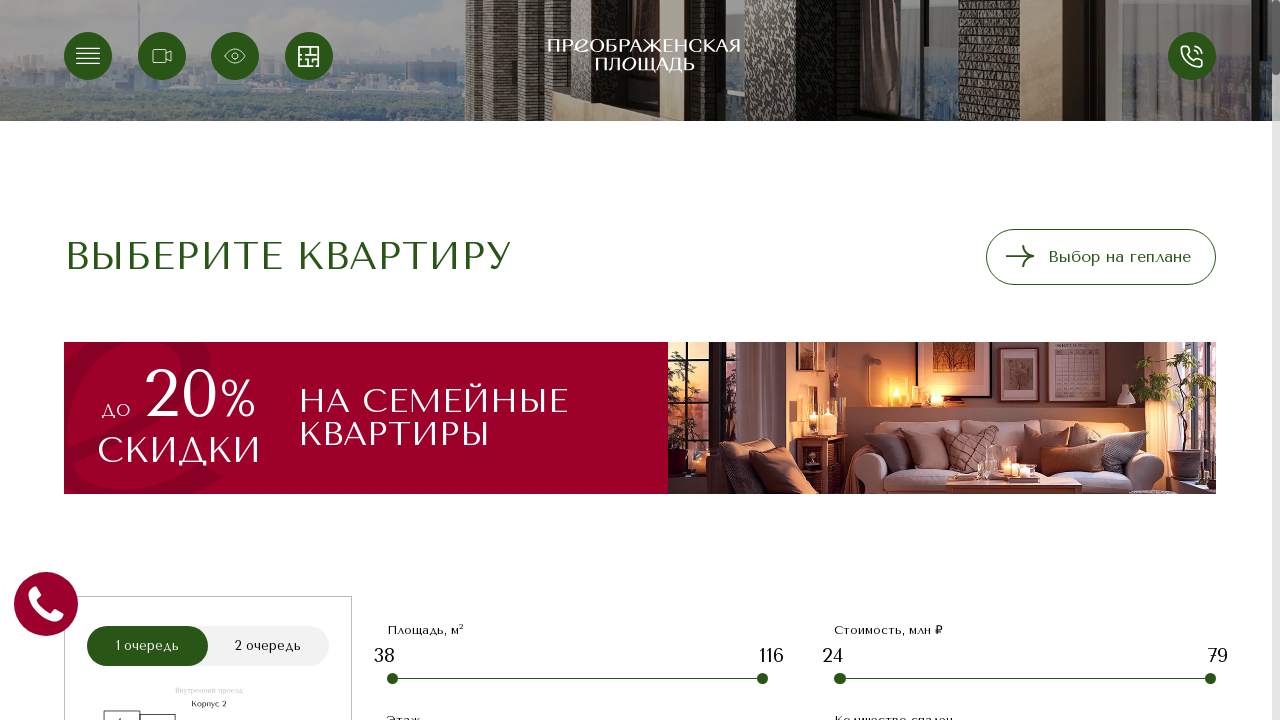

Waited 5 seconds for new apartments to load
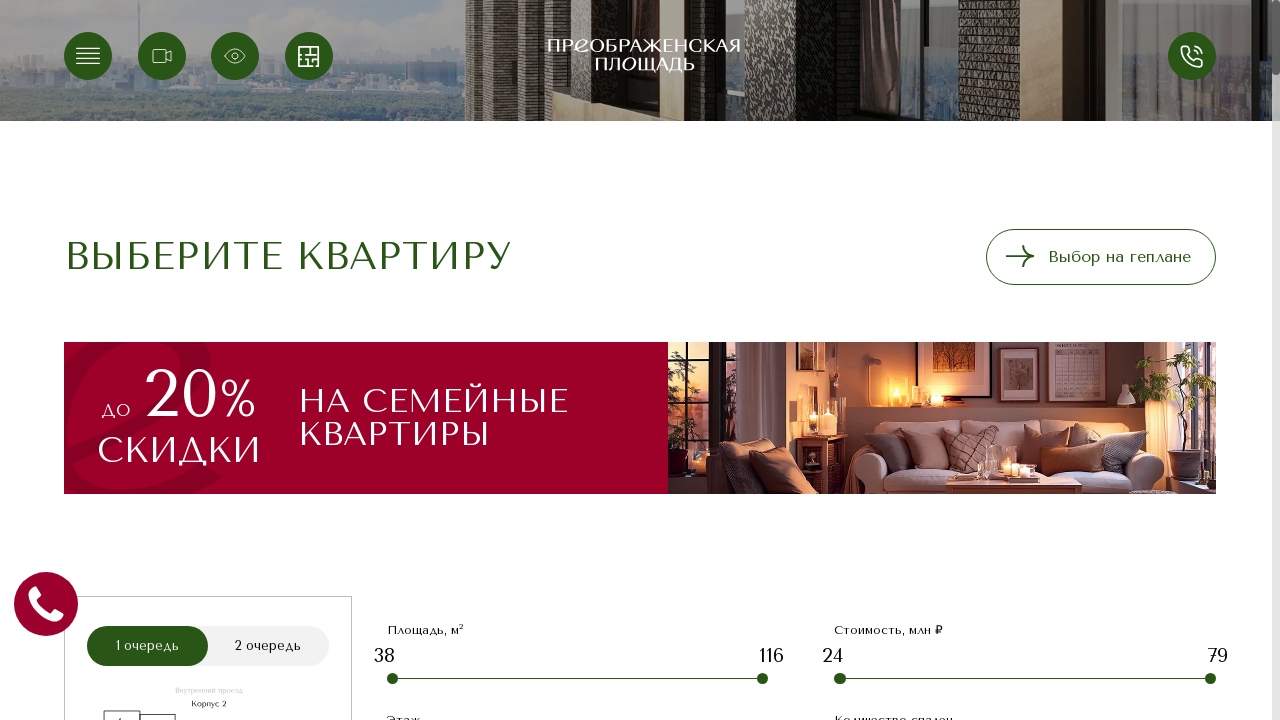

Counted apartments after load: 48
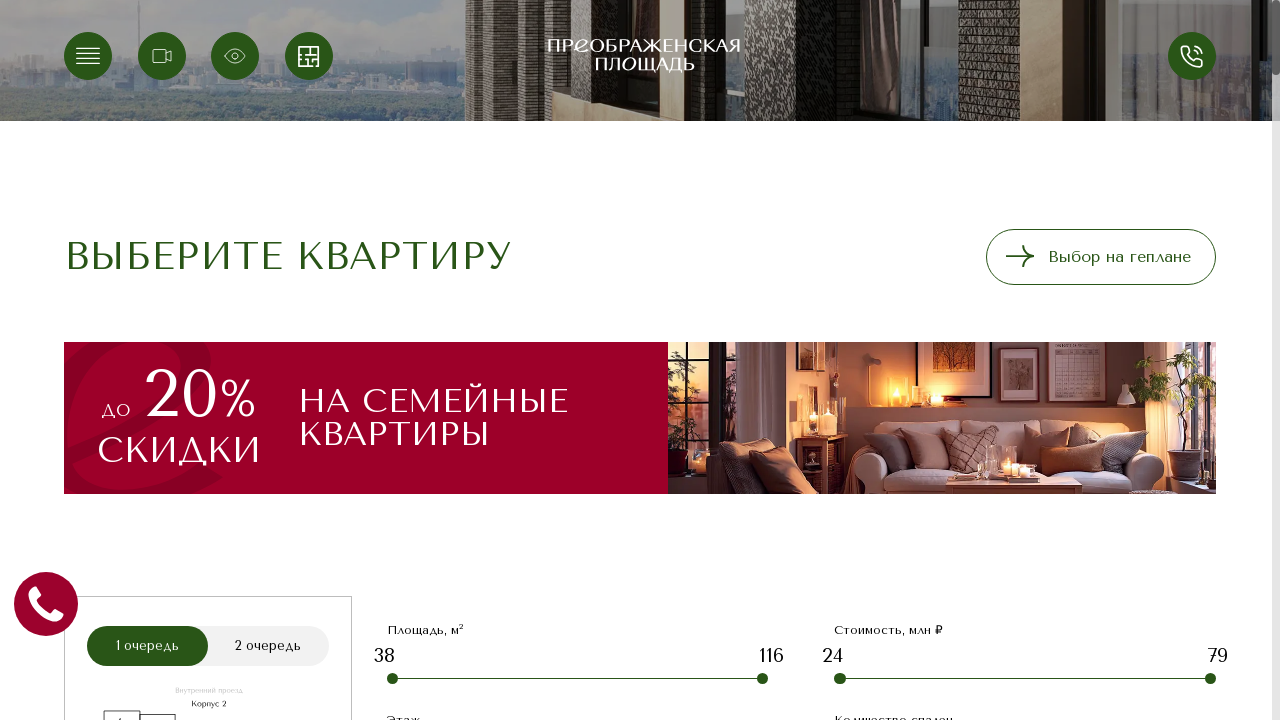

Scrolled 'Show more' button into view
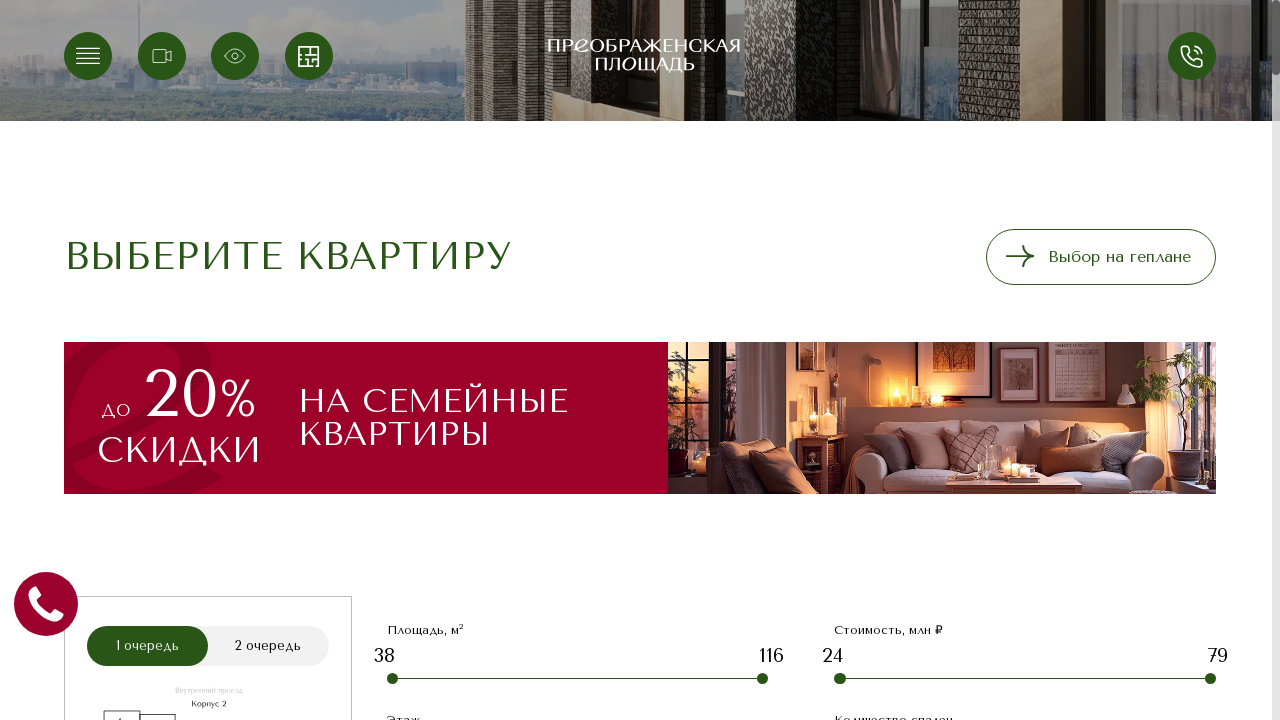

Waited 1 second before clicking button
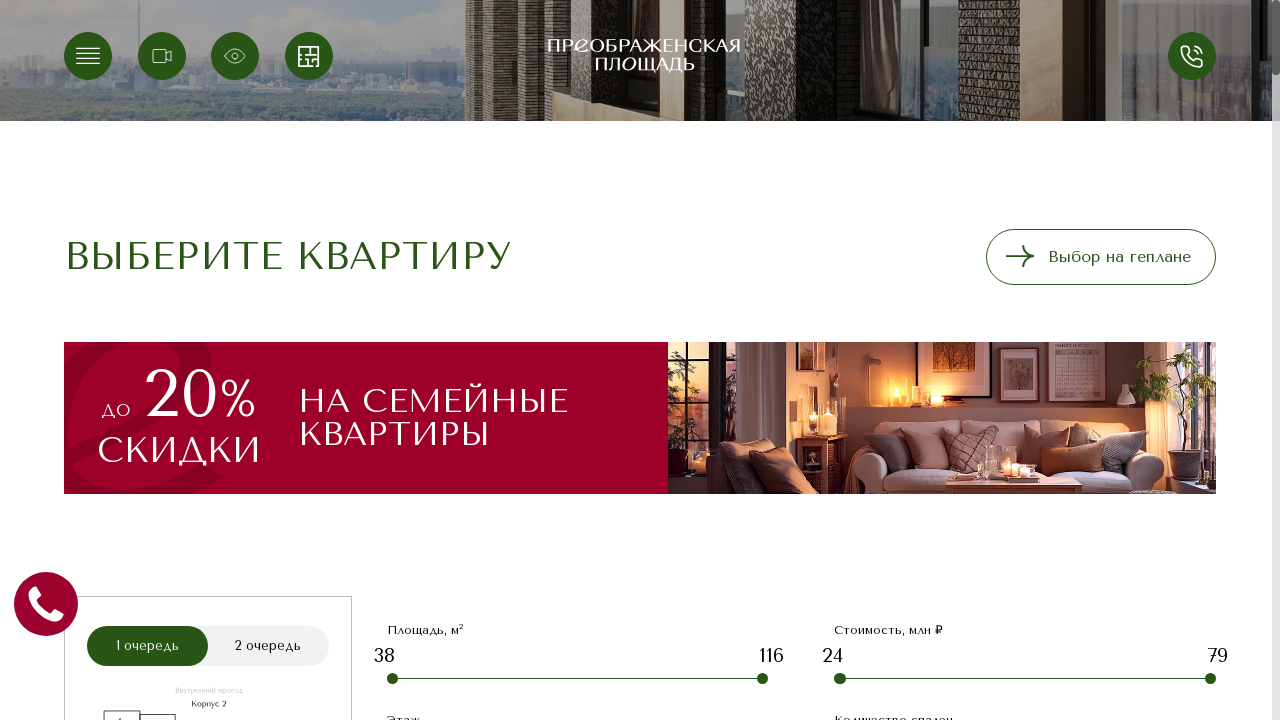

Clicked 'Show more' button (click #6) at (640, 693) on div.buttons a.more-btn
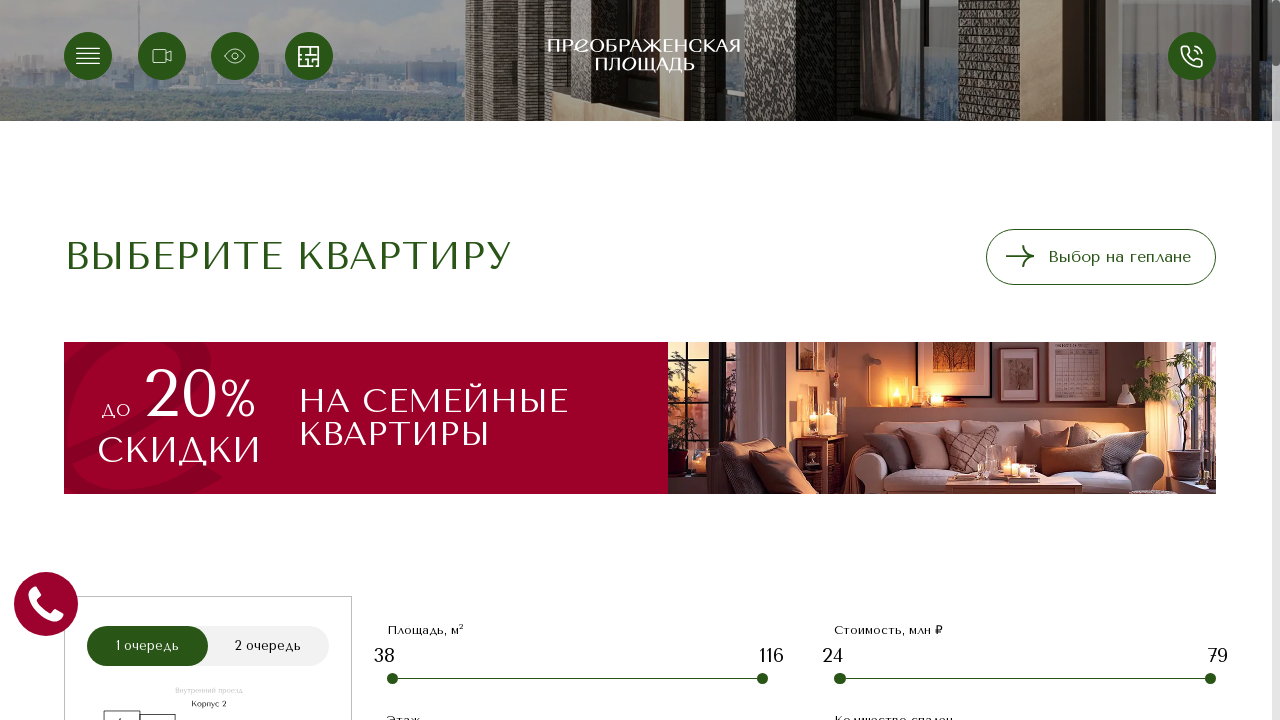

Waited 5 seconds for new apartments to load
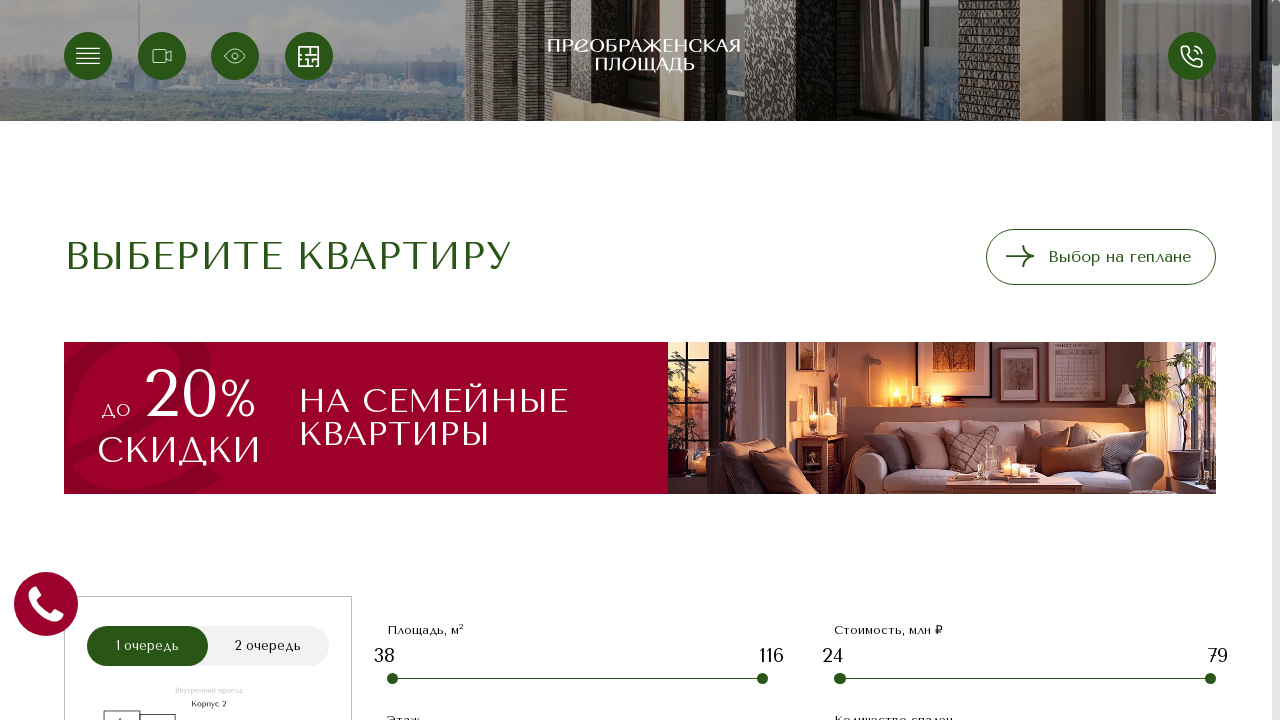

Counted apartments after load: 56
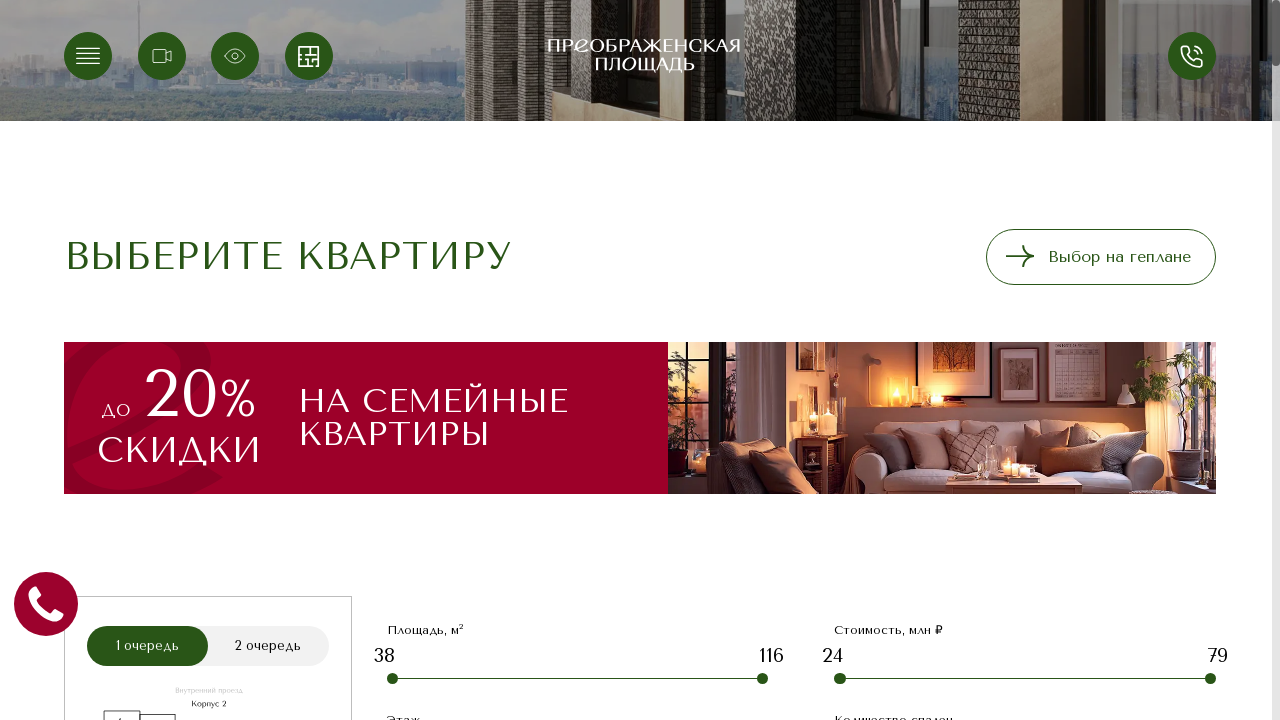

Scrolled 'Show more' button into view
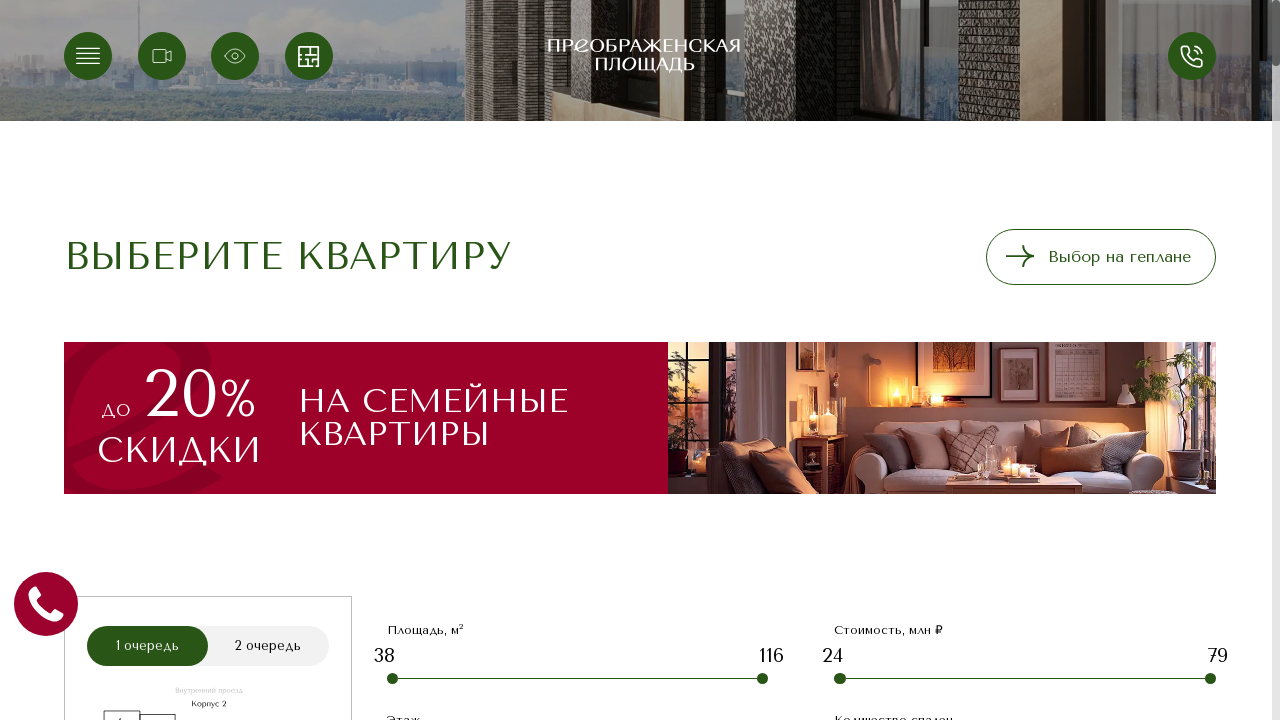

Waited 1 second before clicking button
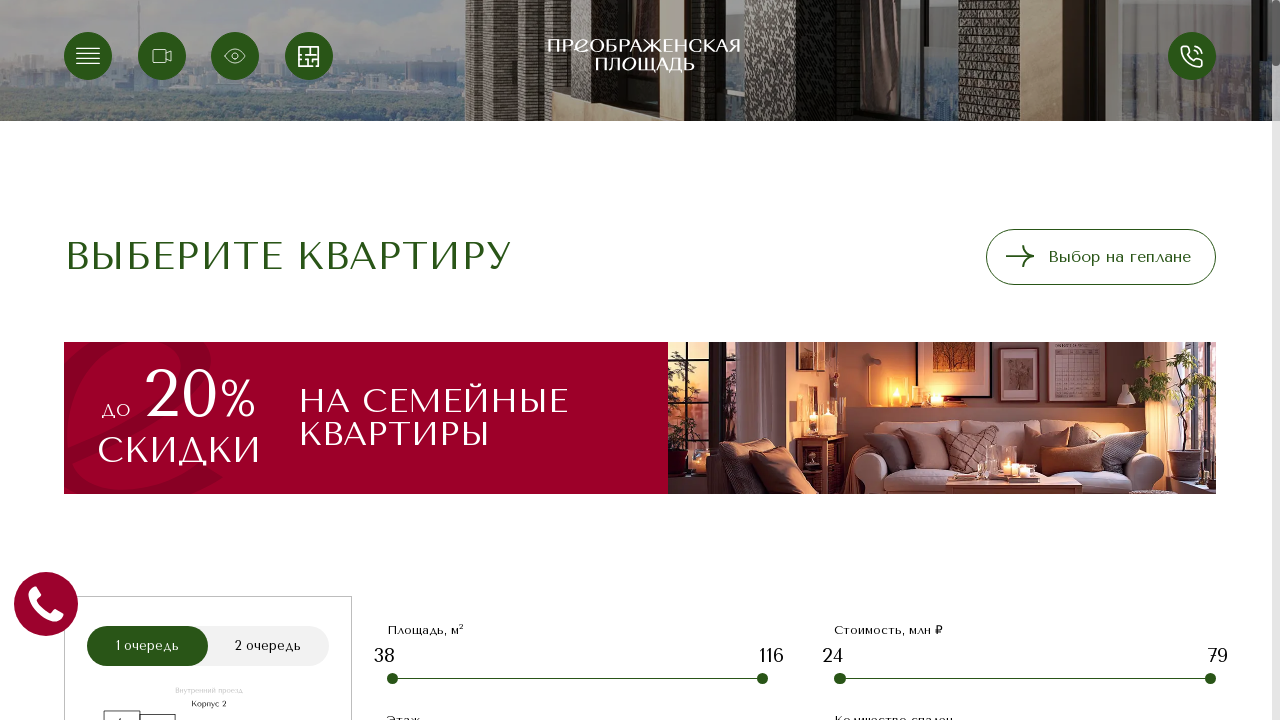

Clicked 'Show more' button (click #7) at (640, 360) on div.buttons a.more-btn
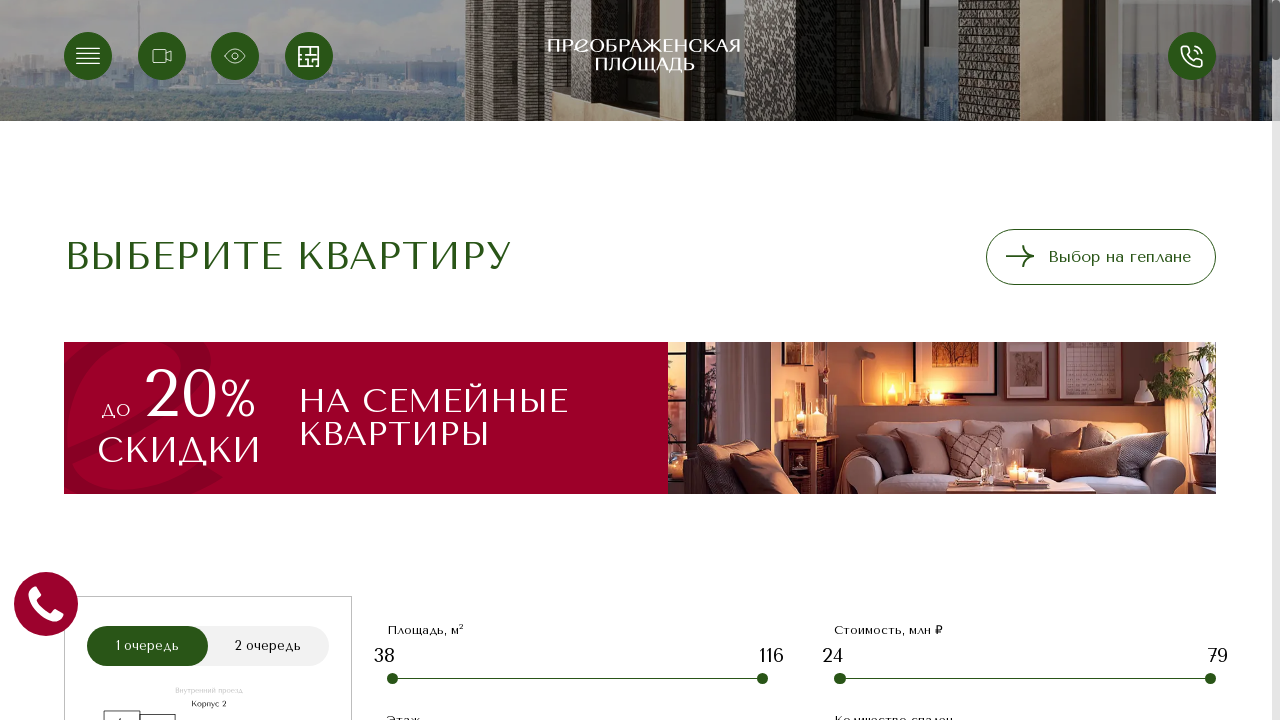

Waited 5 seconds for new apartments to load
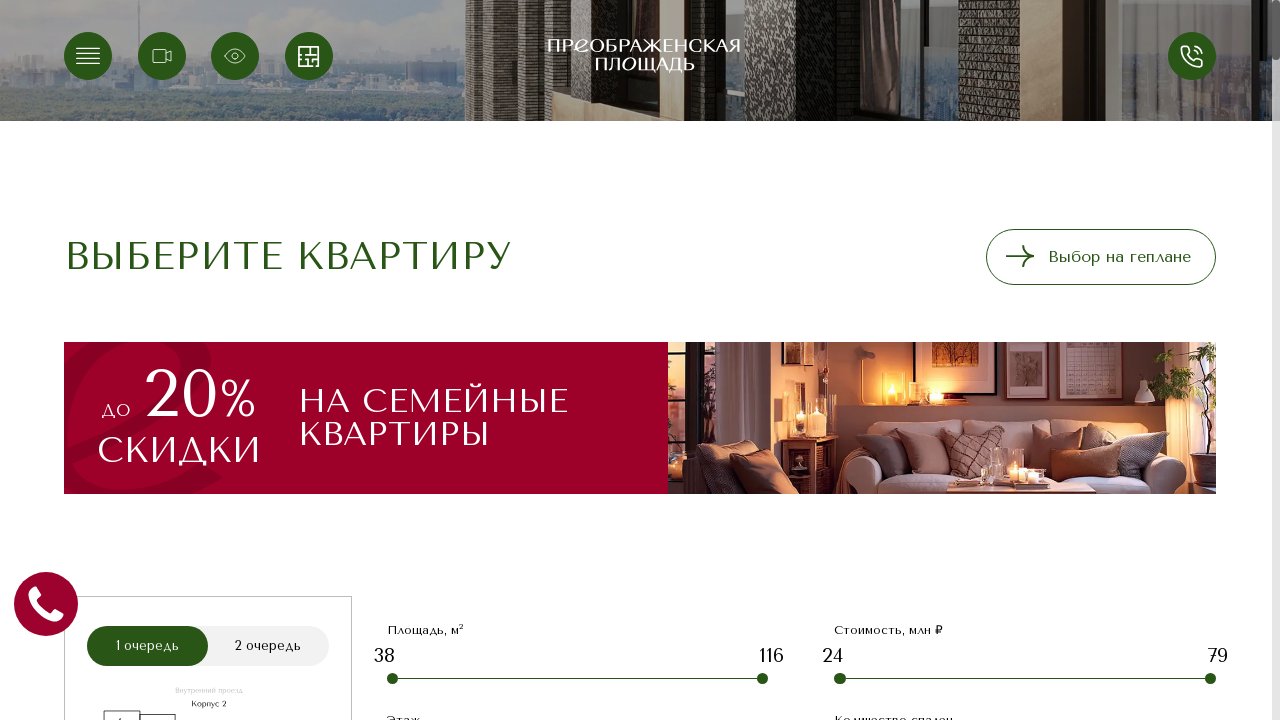

Counted apartments after load: 64
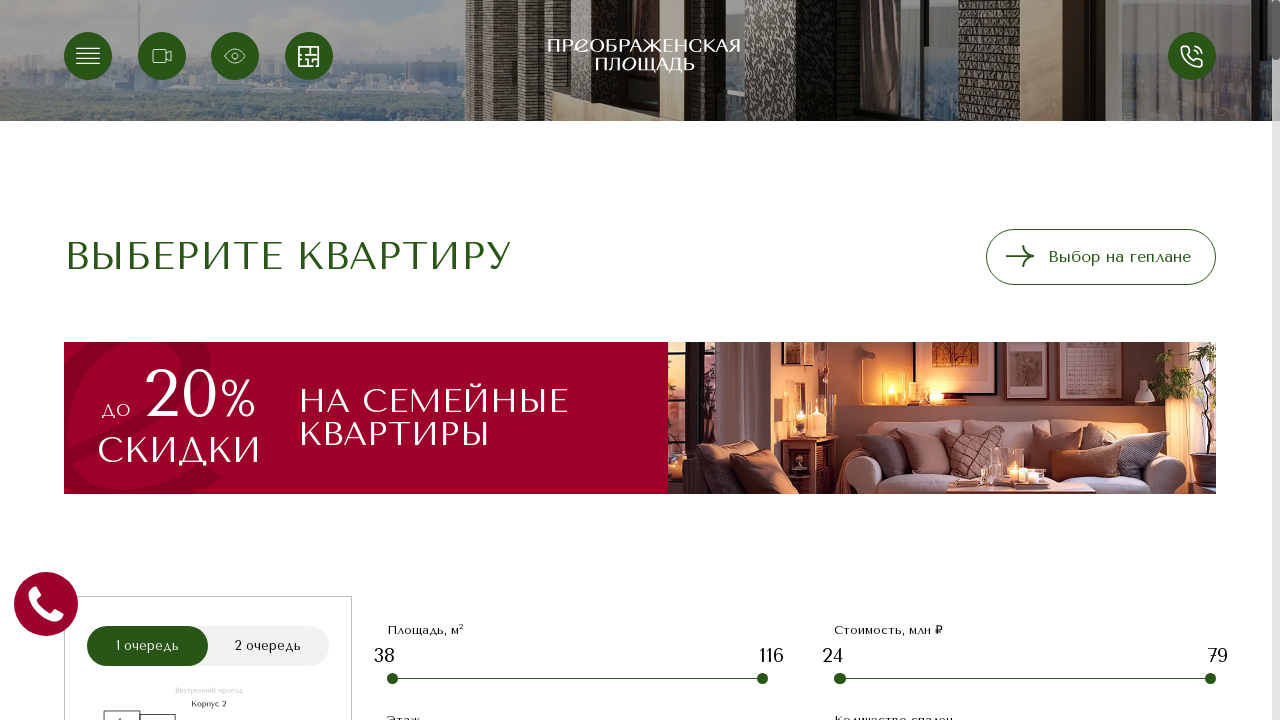

Scrolled 'Show more' button into view
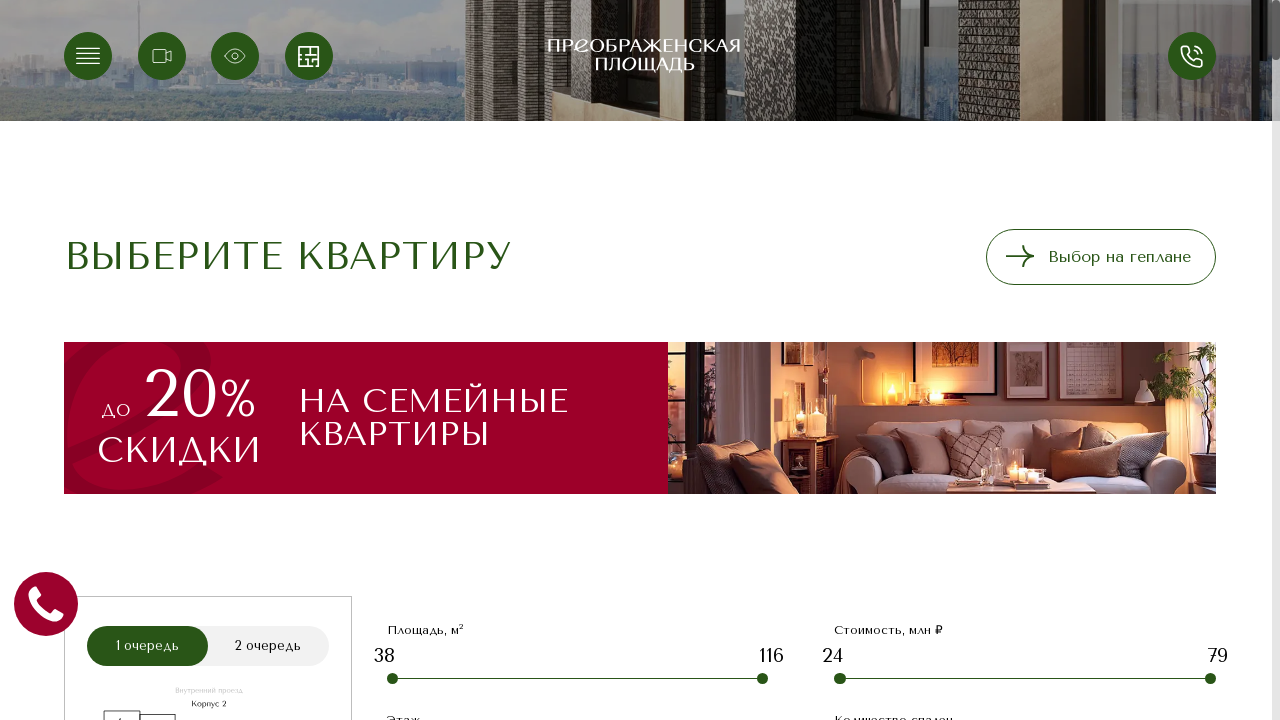

Waited 1 second before clicking button
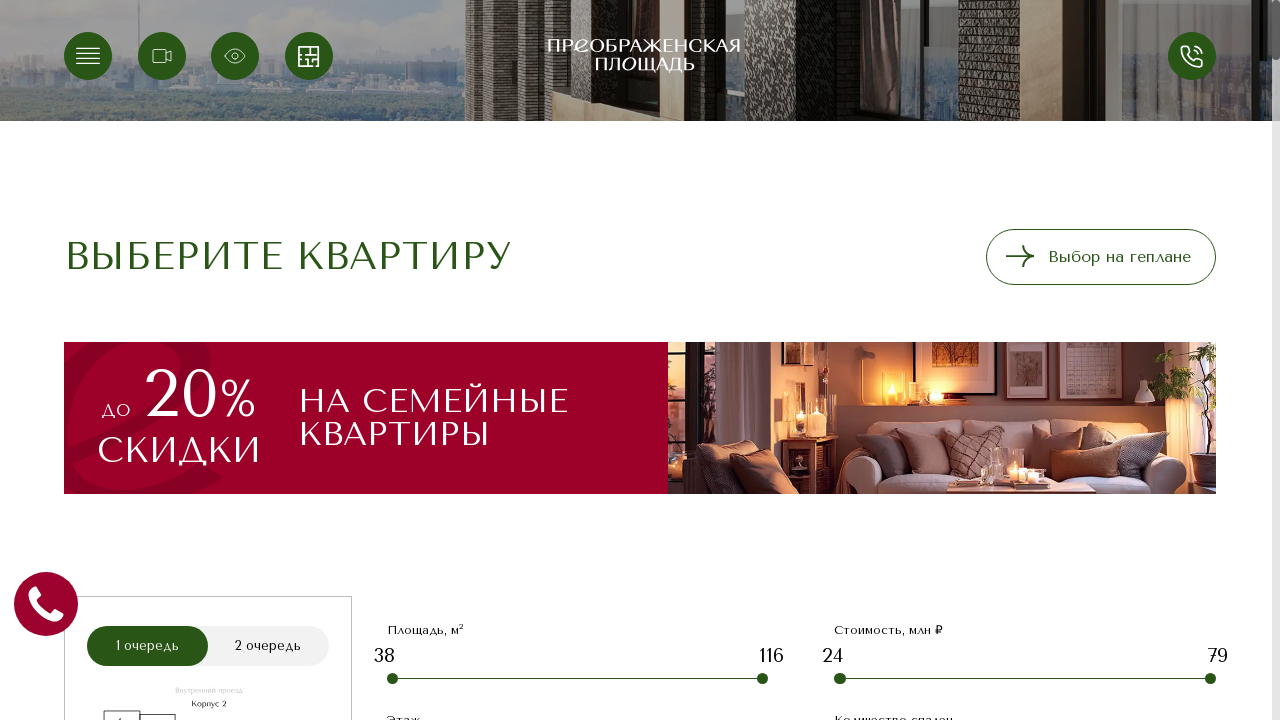

Clicked 'Show more' button (click #8) at (640, 692) on div.buttons a.more-btn
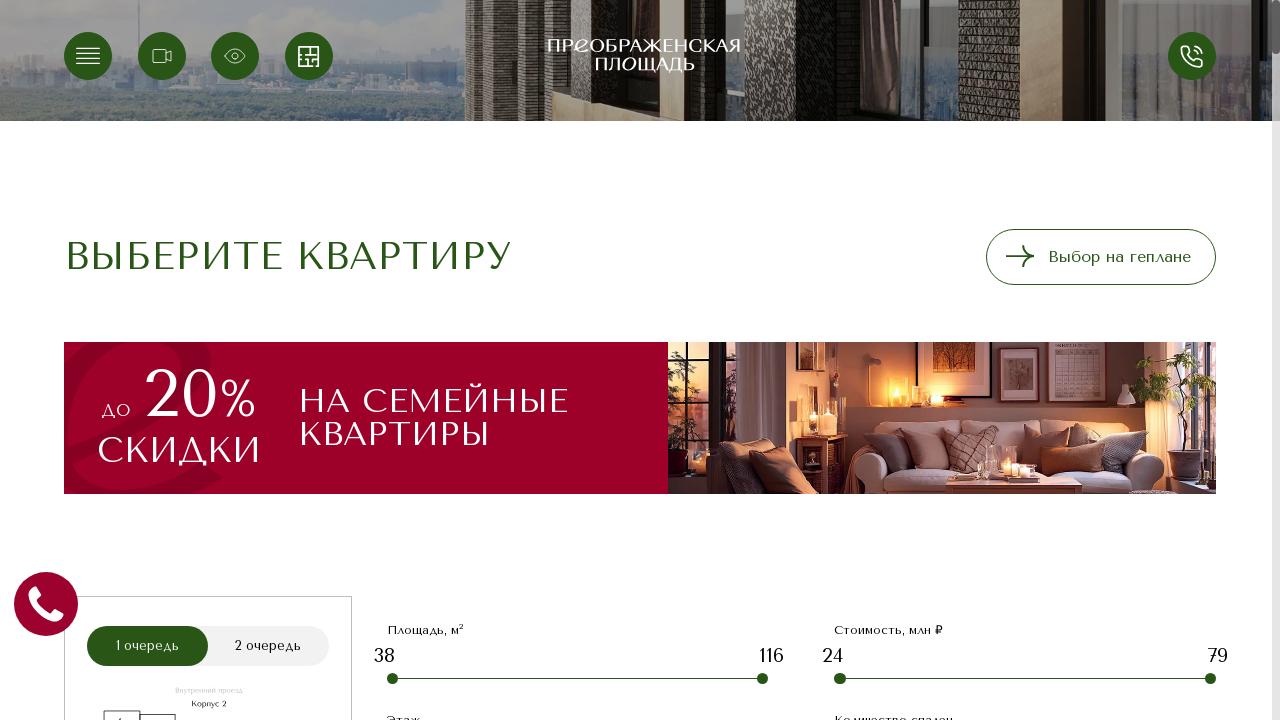

Waited 5 seconds for new apartments to load
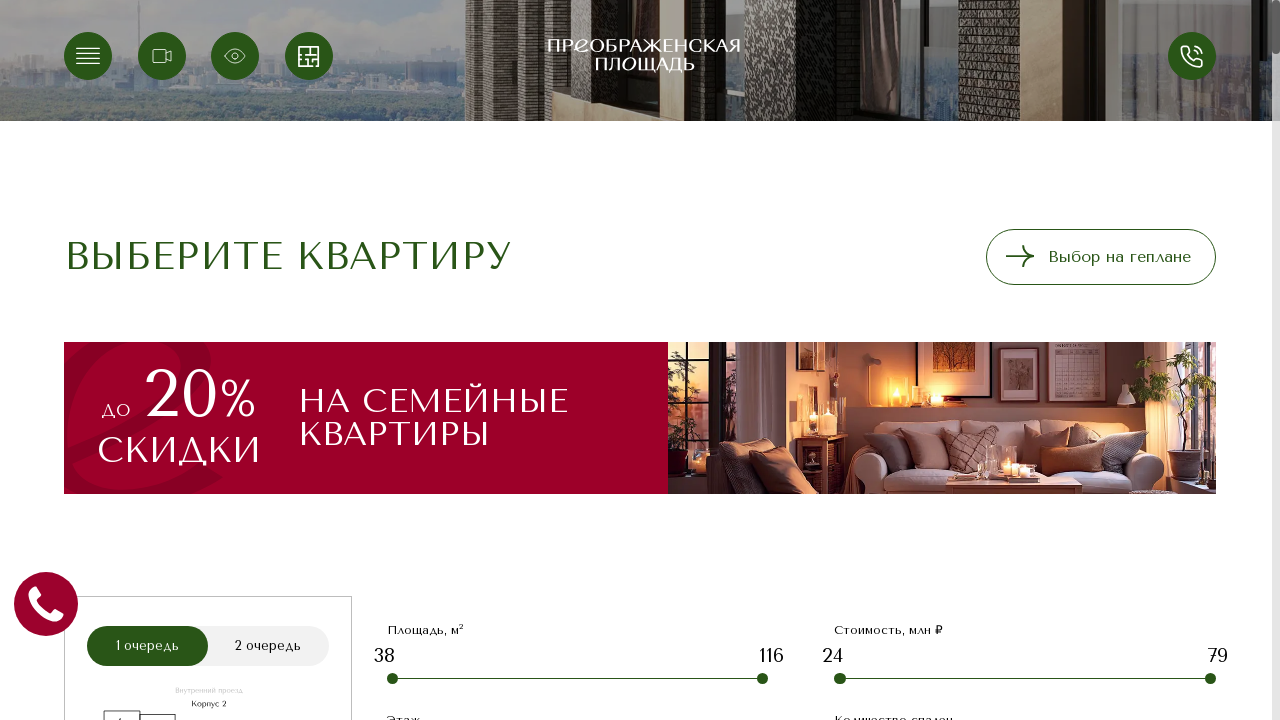

Counted apartments after load: 72
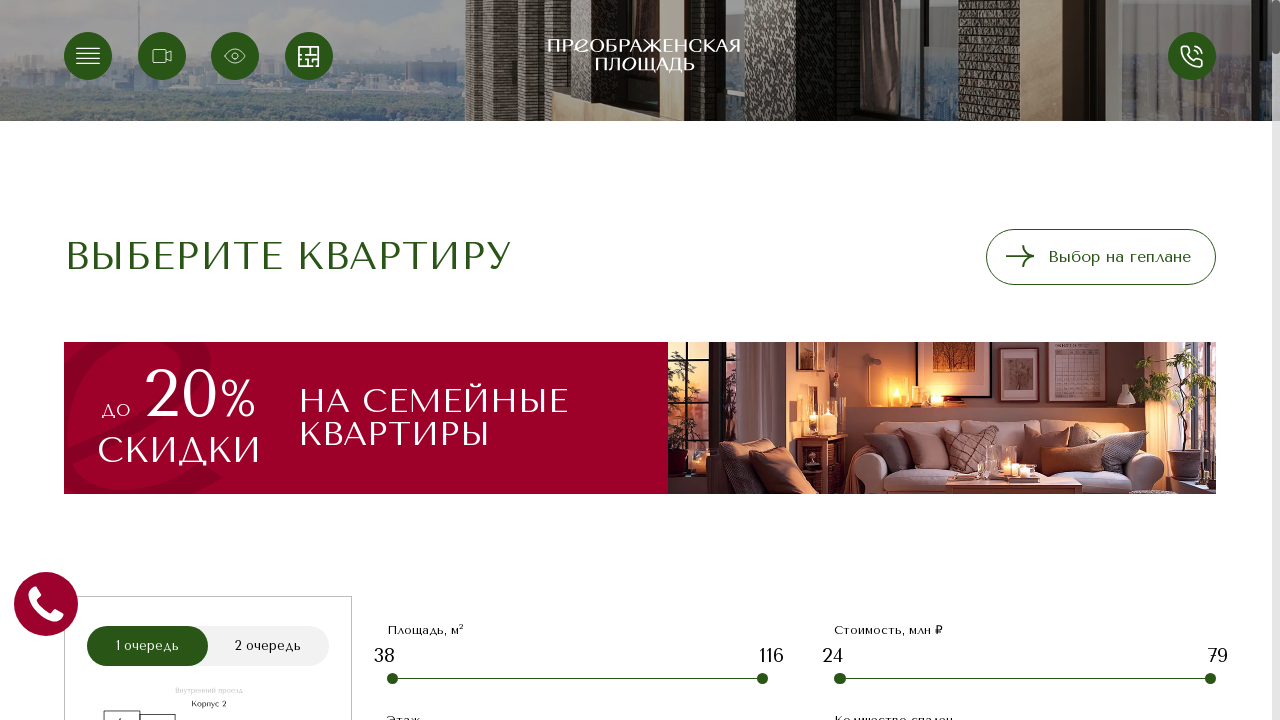

Scrolled 'Show more' button into view
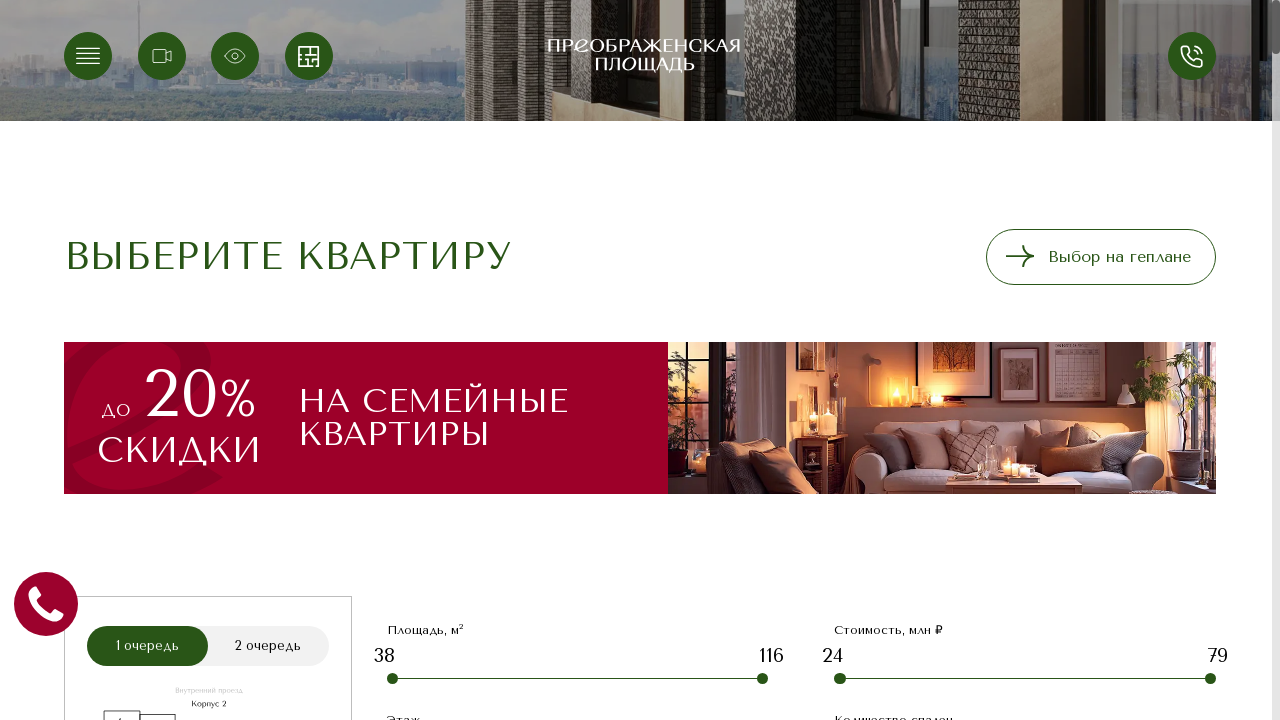

Waited 1 second before clicking button
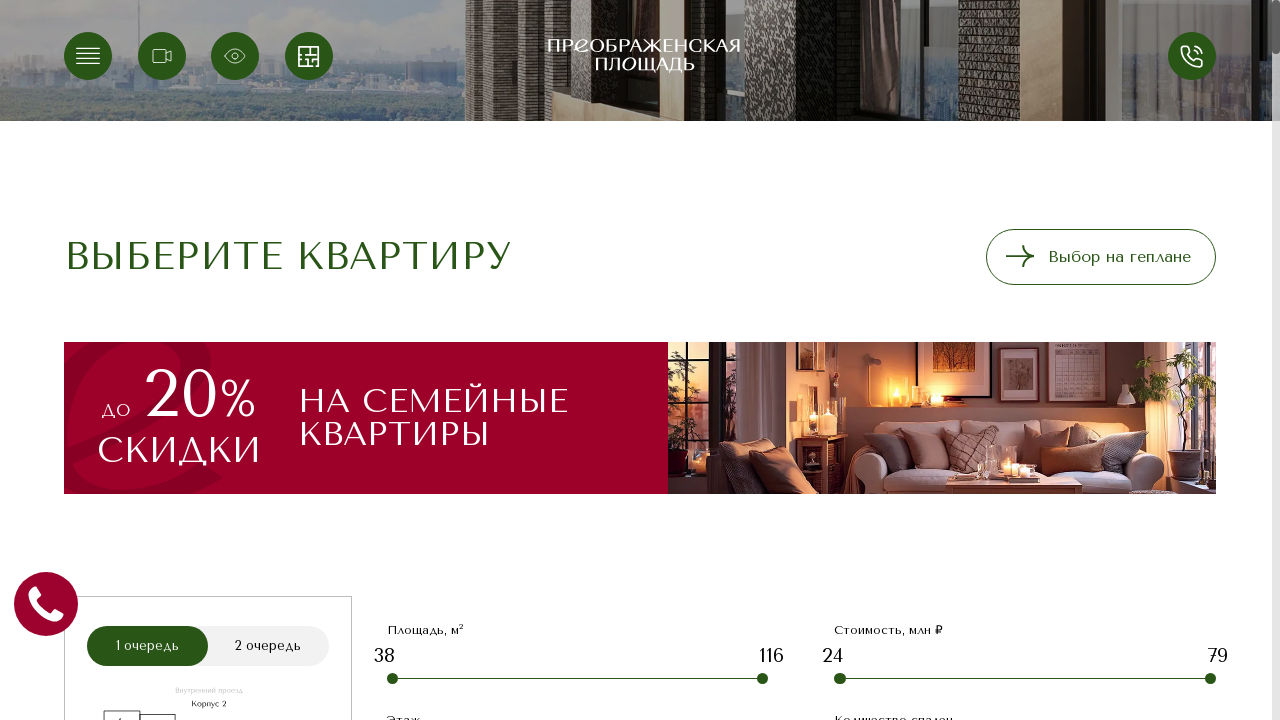

Clicked 'Show more' button (click #9) at (640, 693) on div.buttons a.more-btn
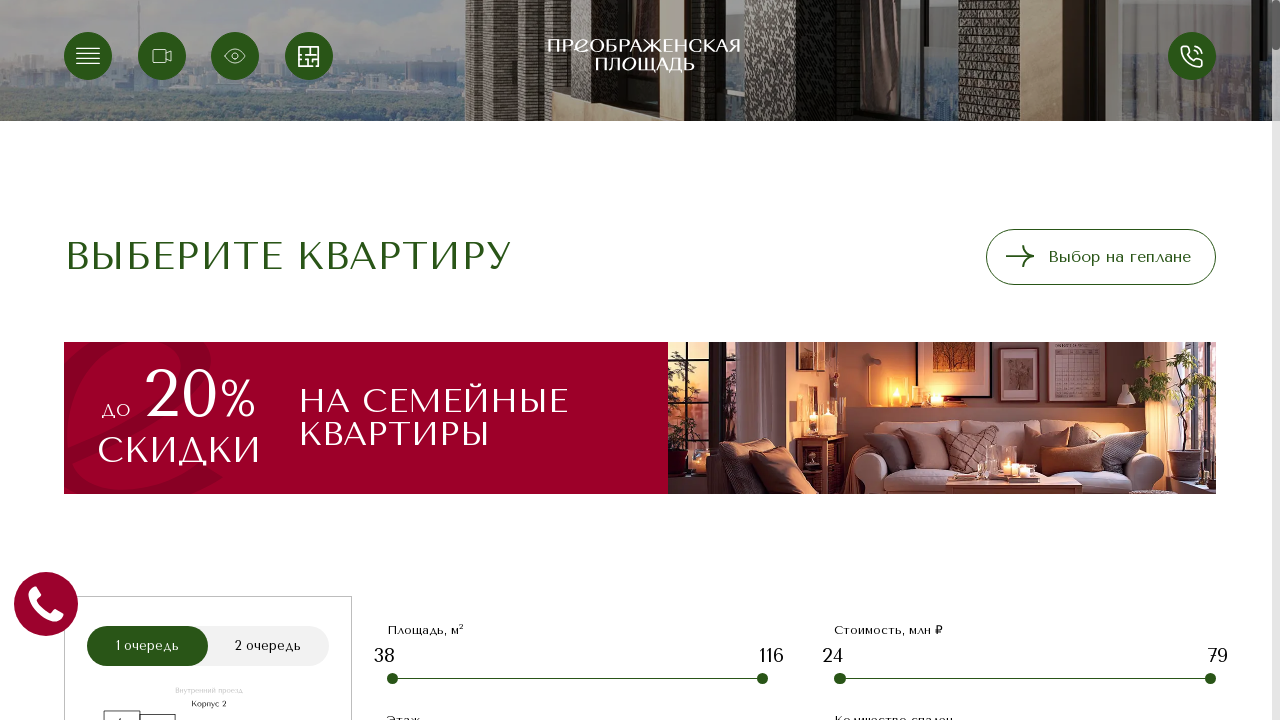

Waited 5 seconds for new apartments to load
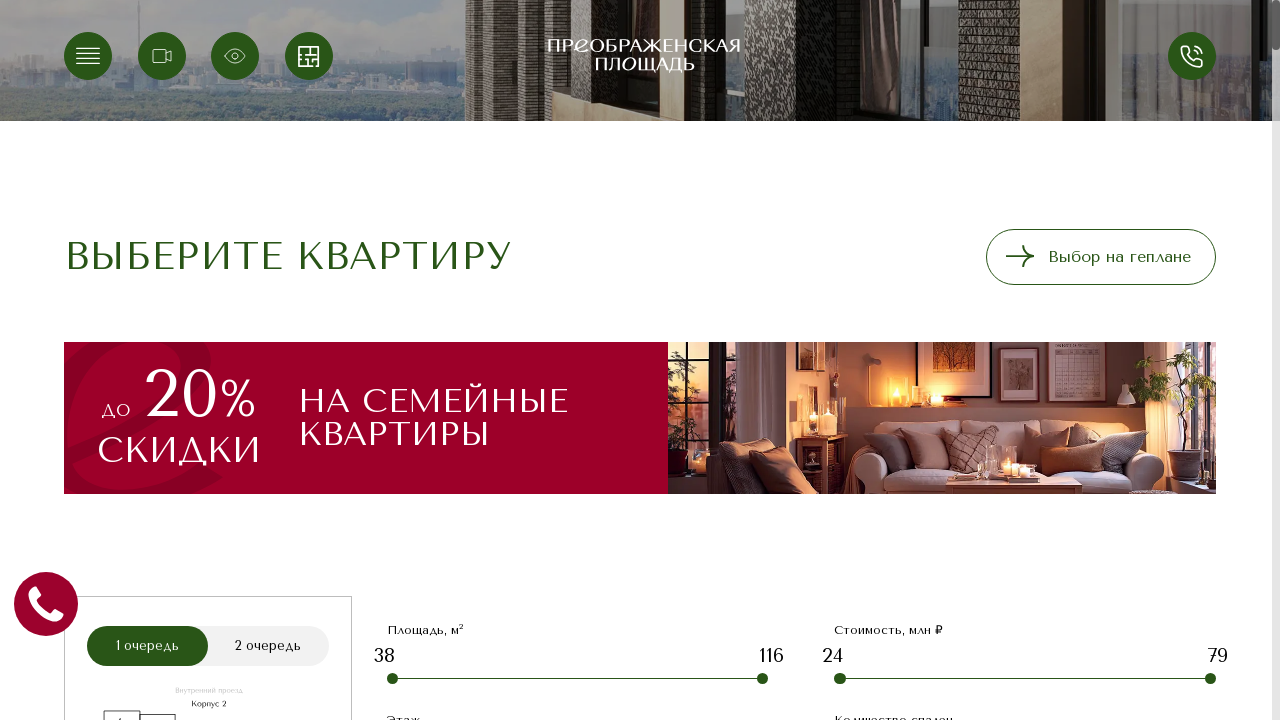

Counted apartments after load: 80
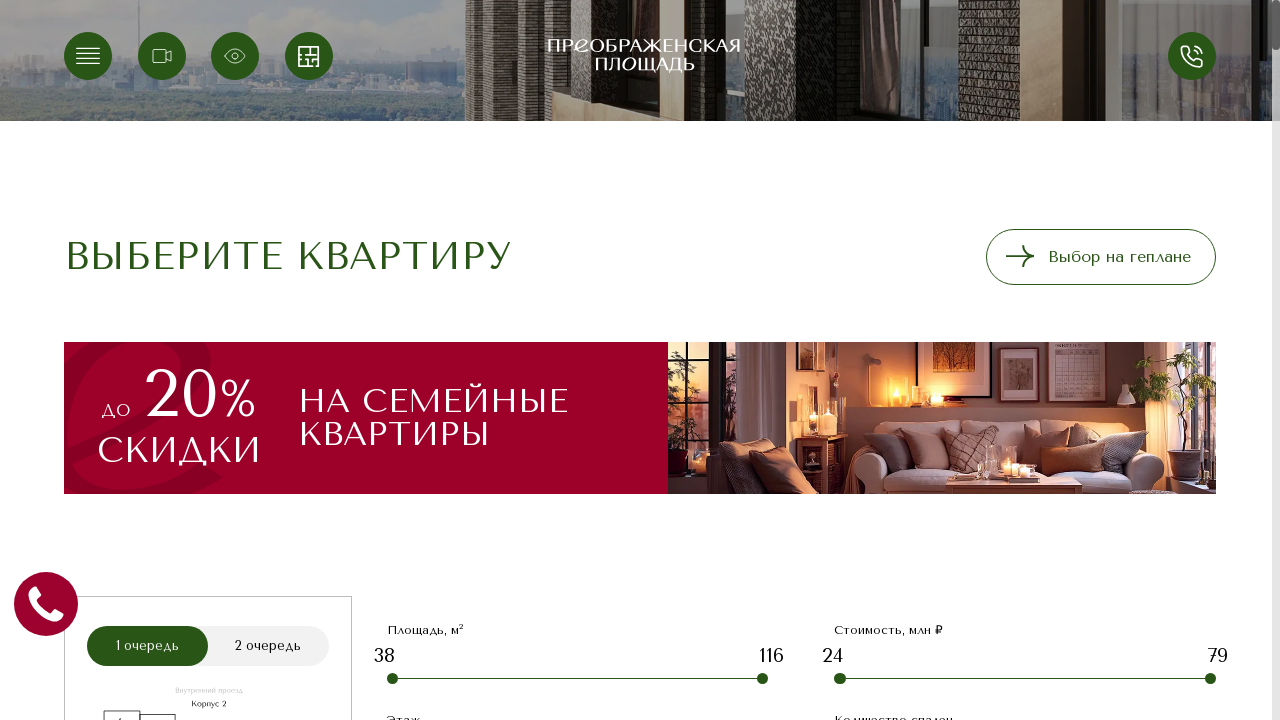

Scrolled 'Show more' button into view
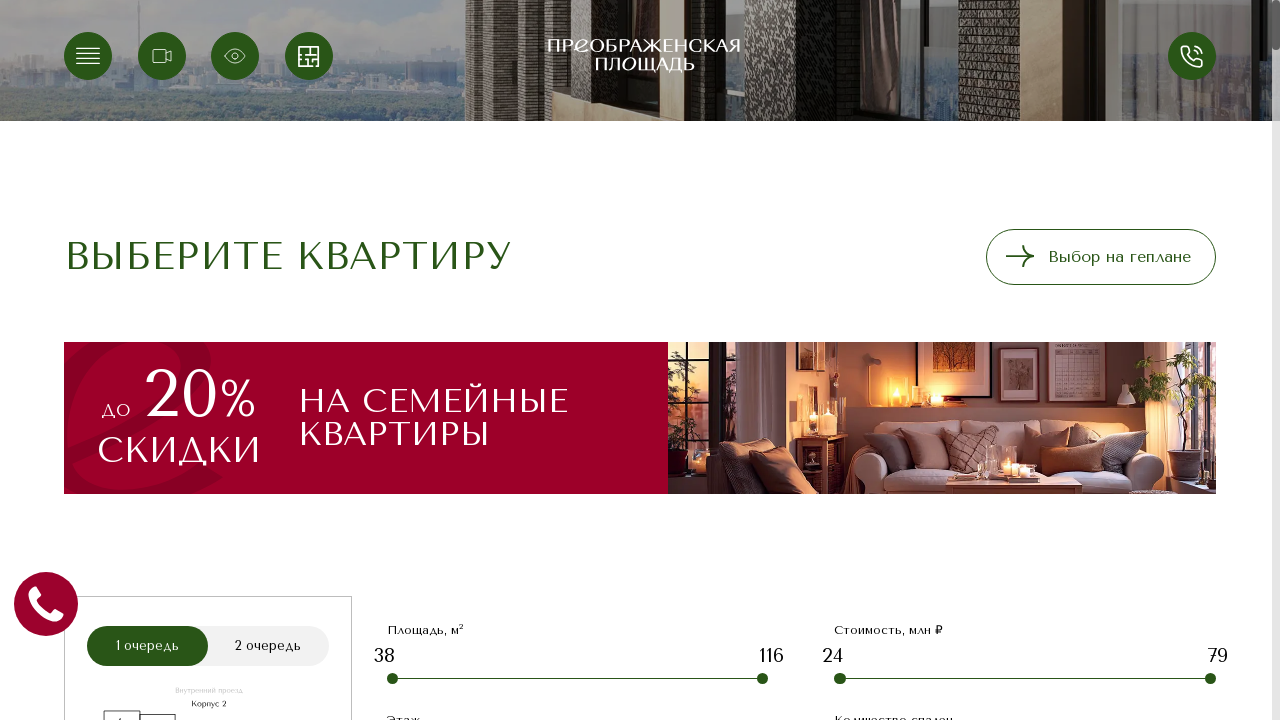

Waited 1 second before clicking button
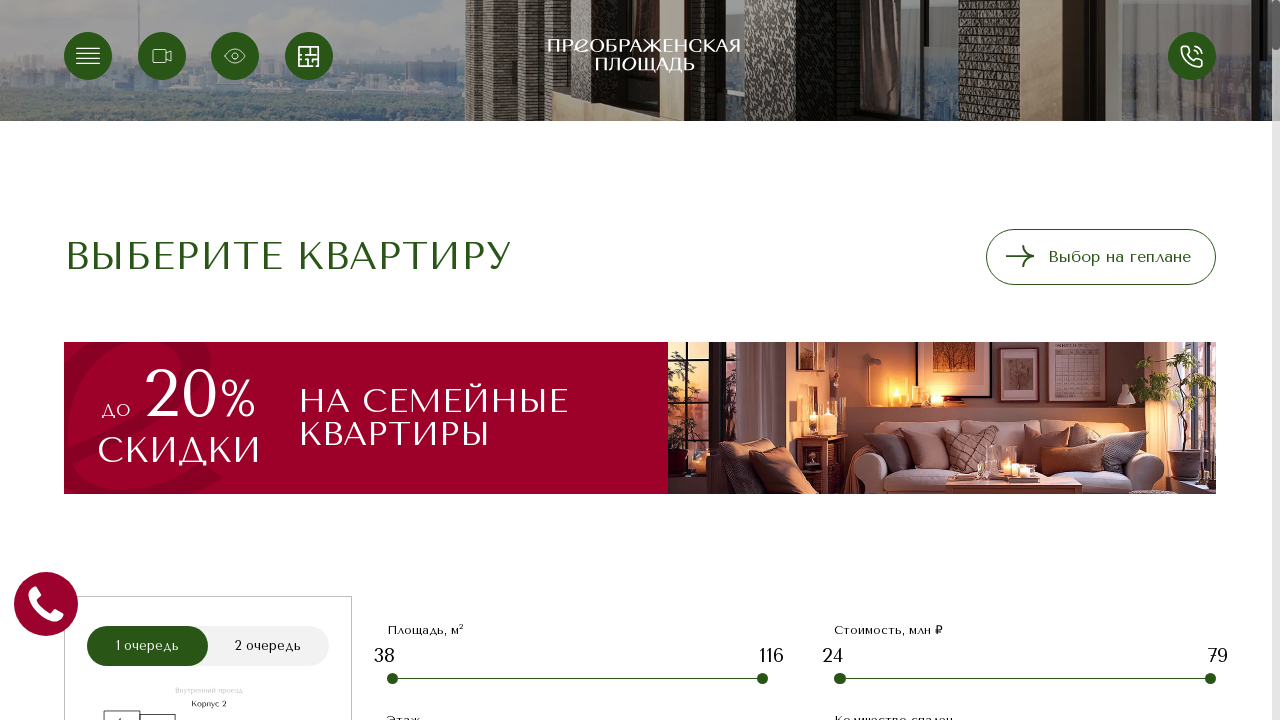

Clicked 'Show more' button (click #10) at (640, 692) on div.buttons a.more-btn
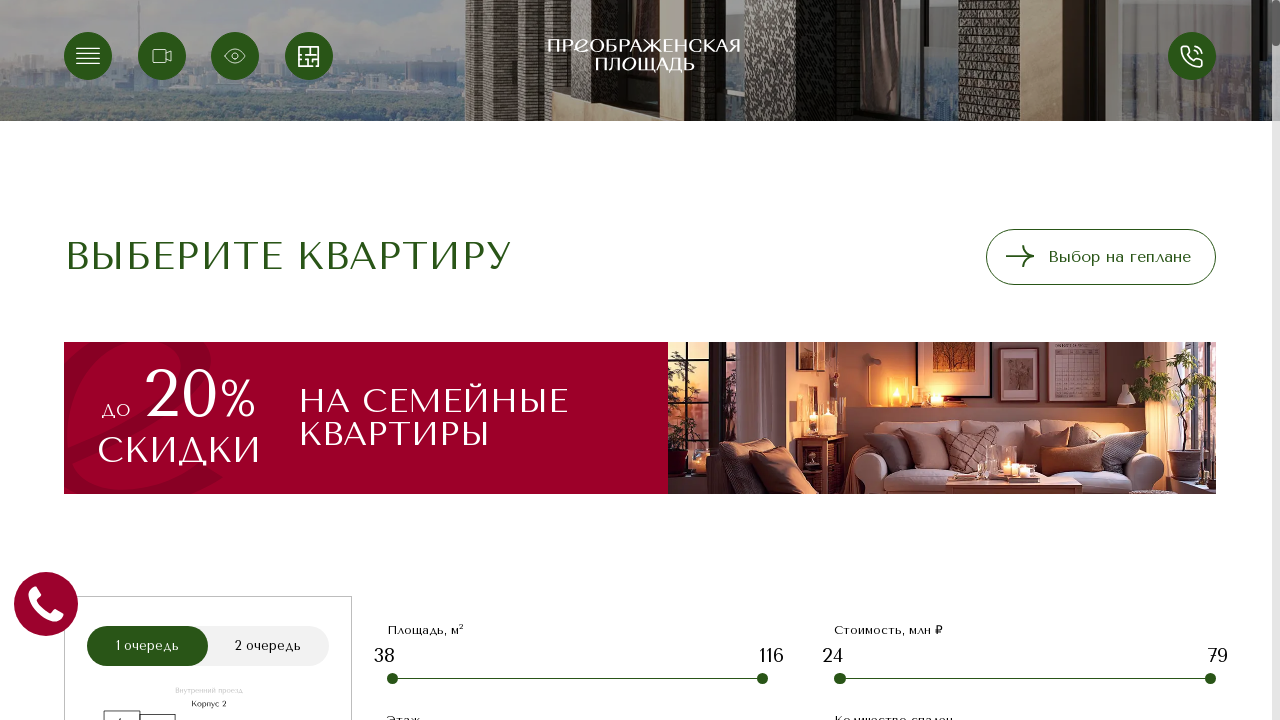

Waited 5 seconds for new apartments to load
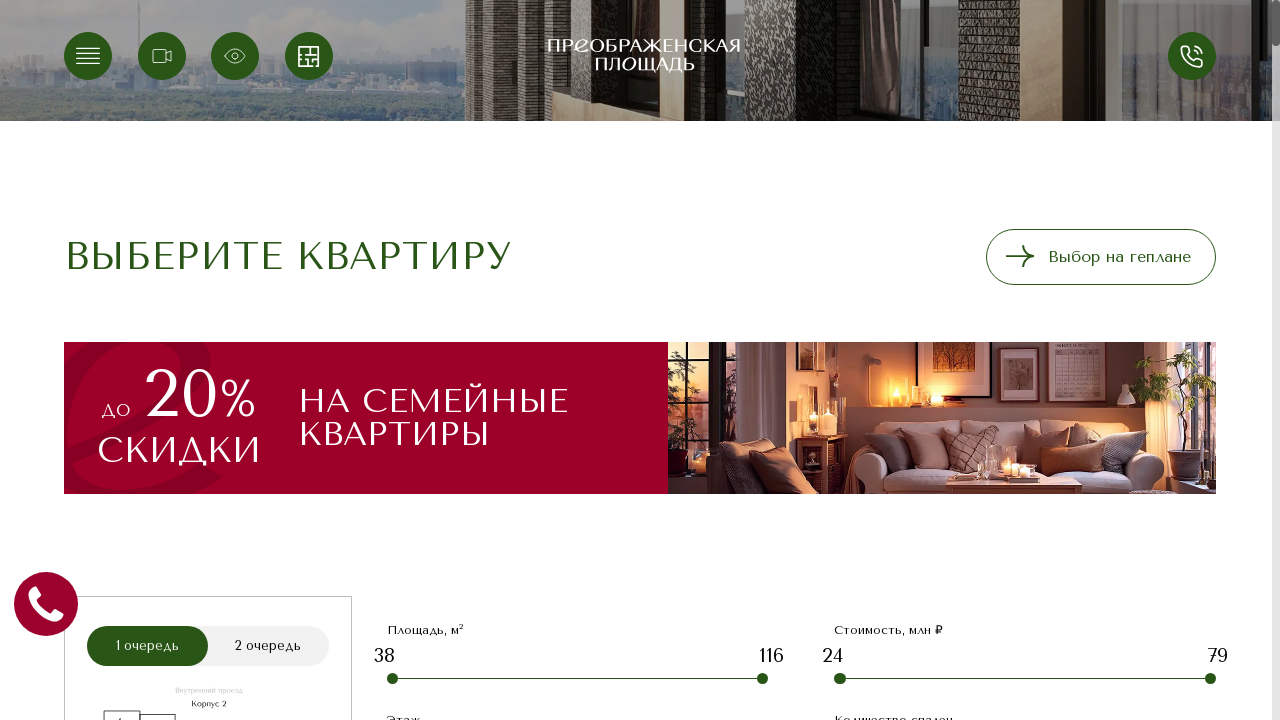

Counted apartments after load: 88
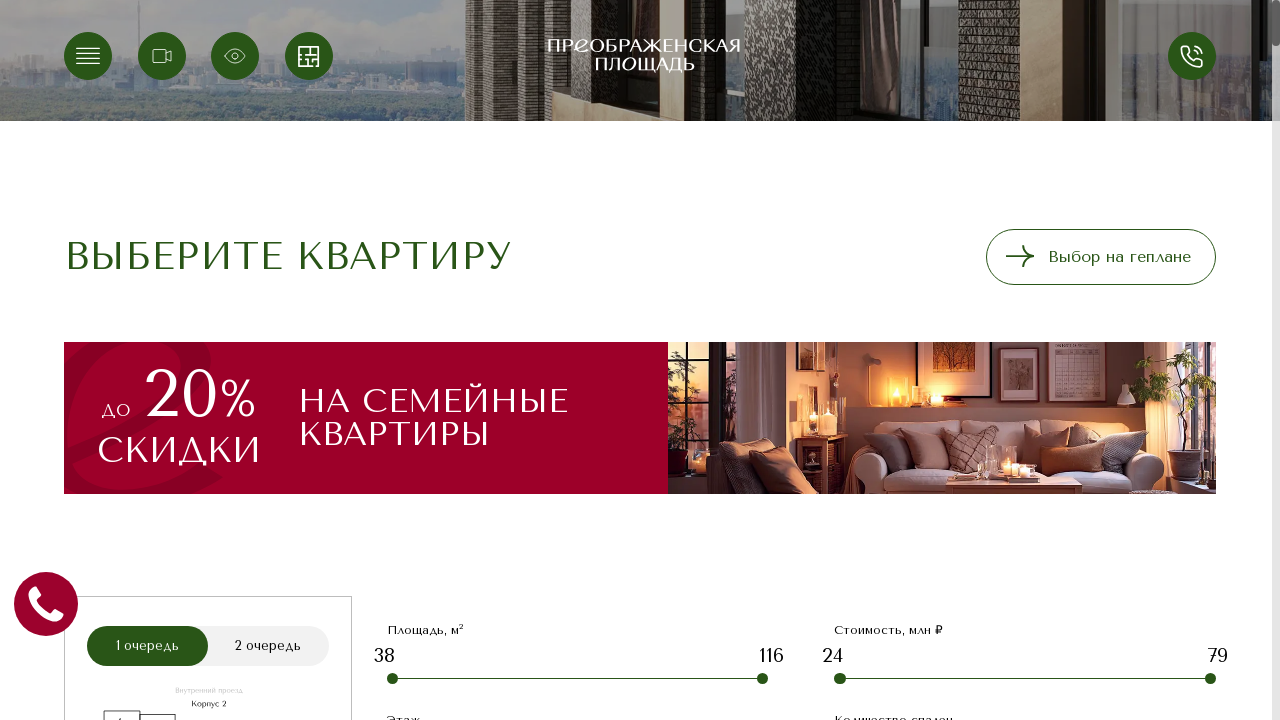

Scrolled 'Show more' button into view
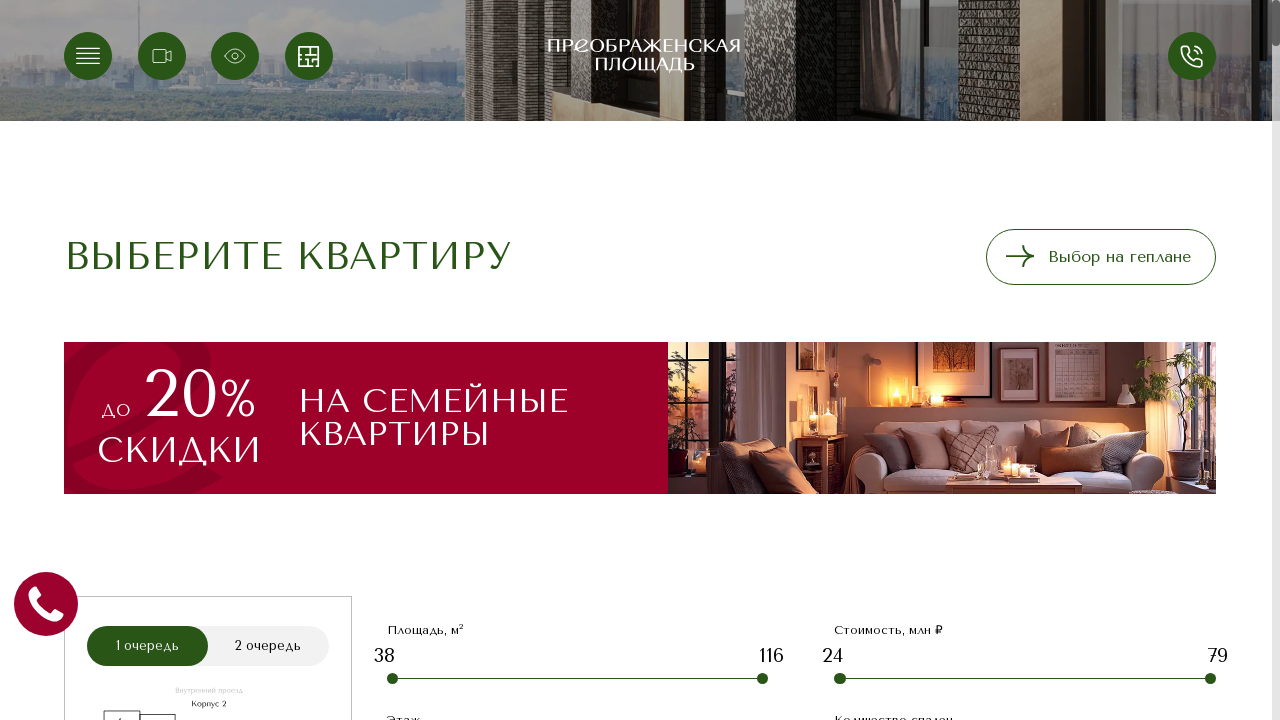

Waited 1 second before clicking button
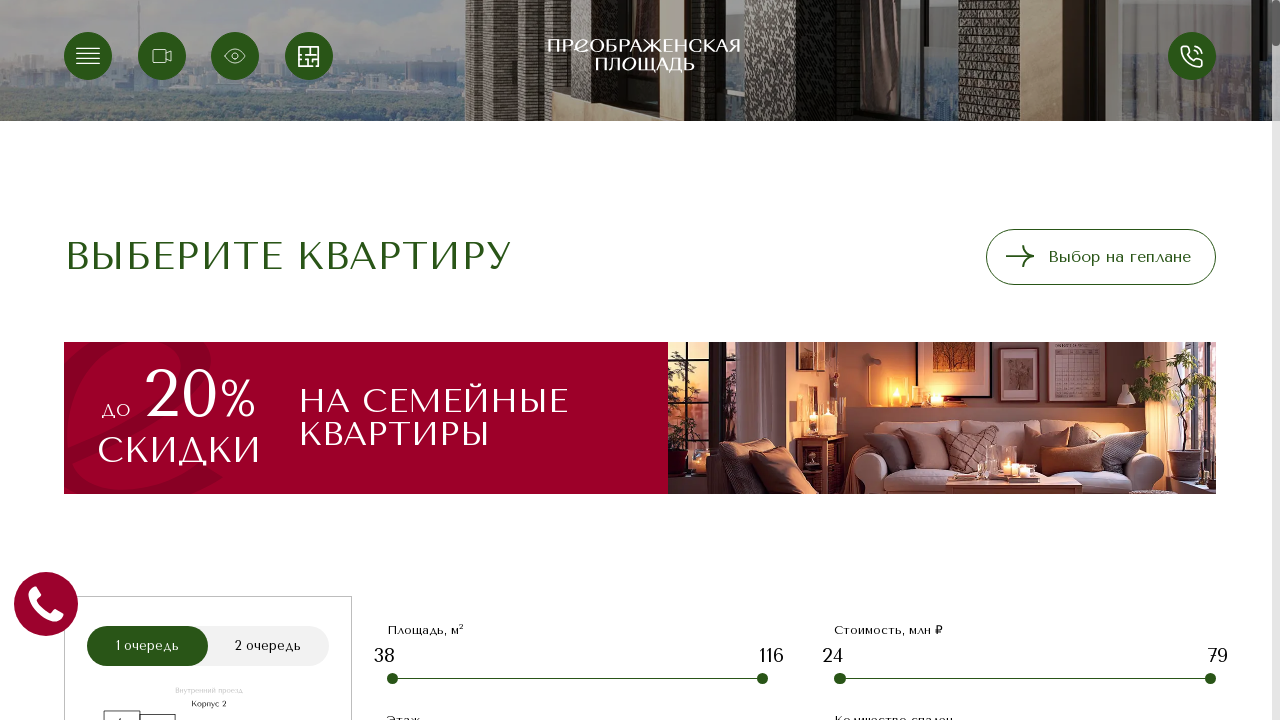

Error or no more content to load: Locator.click: Timeout 60000ms exceeded.
Call log:
  - waiting for locator("div.buttons a.more-btn")
  -     - locator resolved to <a href="#" class="btn green reverse more-btn">…</a>
  -   - attempting click action
  -     - waiting for element to be visible, enabled and stable
  -     - element is visible, enabled and stable
  -     - scrolling into view if needed
  -     - done scrolling
  -     - <div class="ng_banner_in_l">…</div> from <div class="section-banners">…</div> subtree intercepts pointer events
  -   - retrying click action
  -     - waiting for element to be visible, enabled and stable
  -     - element is visible, enabled and stable
  -     - scrolling into view if needed
  -     - done scrolling
  -     - <div class="paramsets">…</div> from <div class="catalog-filter">…</div> subtree intercepts pointer events
  -   - retrying click action
  -     - waiting 20ms
  -     - waiting for element to be visible, enabled and stable
  -     - element is visible, enabled and stable
  -     - scrolling into view if needed
  -     - done scrolling
  -     - <div class="ng_banner_in_l">…</div> from <div class="section-banners">…</div> subtree intercepts pointer events
  -   - retrying click action
  -     - waiting 100ms
  -     - waiting for element to be visible, enabled and stable
  -     - element is visible, enabled and stable
  -     - scrolling into view if needed
  -     - done scrolling
  -     - <a class="logo" href="/#home"></a> from <header class="-ng">…</header> subtree intercepts pointer events
  -   - retrying click action
  -     - waiting 100ms
  -     26 × waiting for element to be visible, enabled and stable
  -        - element is visible, enabled and stable
  -        - scrolling into view if needed
  -        - done scrolling
  -        - <div class="ng_banner_in_l">…</div> from <div class="section-banners">…</div> subtree intercepts pointer events
  -      - retrying click action
  -        - waiting 500ms
  -        - waiting for element to be visible, enabled and stable
  -        - element is visible, enabled and stable
  -        - scrolling into view if needed
  -        - done scrolling
  -        - <div class="paramsets">…</div> from <div class="catalog-filter">…</div> subtree intercepts pointer events
  -      - retrying click action
  -        - waiting 500ms
  -        - waiting for element to be visible, enabled and stable
  -        - element is visible, enabled and stable
  -        - scrolling into view if needed
  -        - done scrolling
  -        - <div class="ng_banner_in_l">…</div> from <div class="section-banners">…</div> subtree intercepts pointer events
  -      - retrying click action
  -        - waiting 500ms
  -        - waiting for element to be visible, enabled and stable
  -        - element is visible, enabled and stable
  -        - scrolling into view if needed
  -        - done scrolling
  -        - <a class="logo" href="/#home"></a> from <header class="-ng">…</header> subtree intercepts pointer events
  -      - retrying click action
  -        - waiting 500ms
  -     - waiting for element to be visible, enabled and stable
  -     - element is visible, enabled and stable
  -     - scrolling into view if needed
  -     - done scrolling
  -     - <div class="ng_banner_in_l">…</div> from <div class="section-banners">…</div> subtree intercepts pointer events
  -   - retrying click action
  -     - waiting 500ms
 at (640, 360) on div.buttons a.more-btn
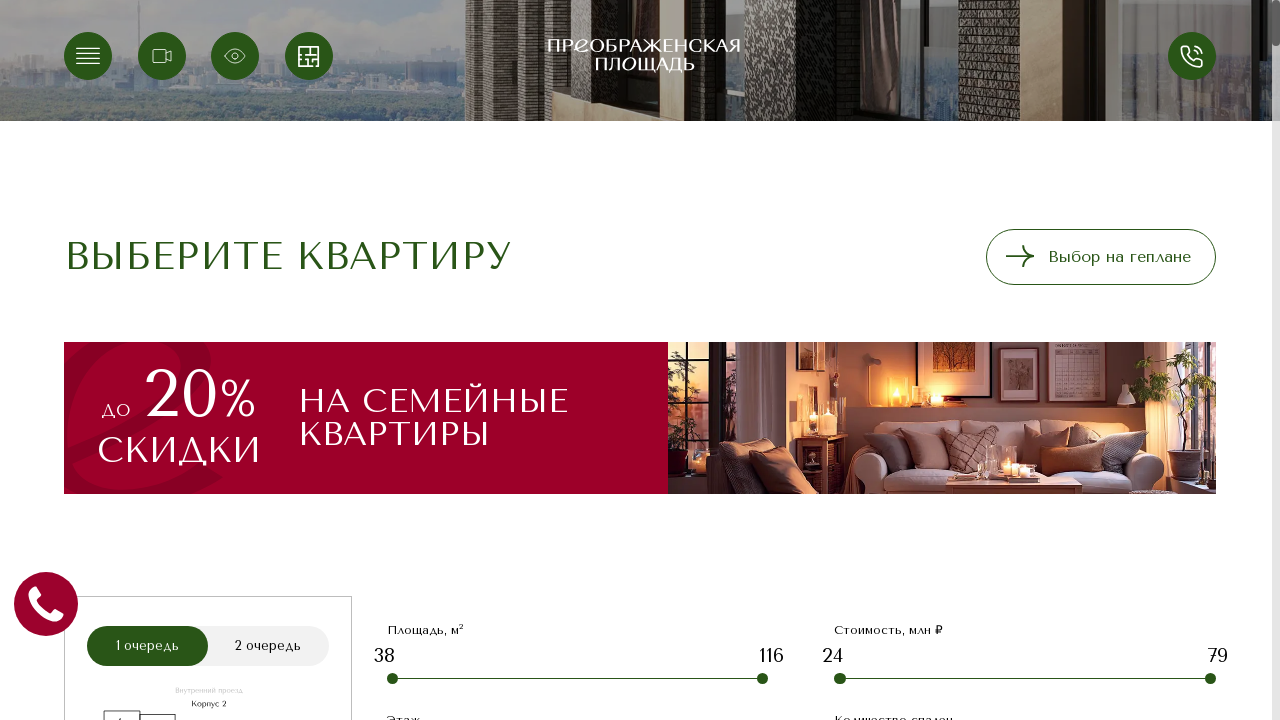

Total apartments loaded: 88
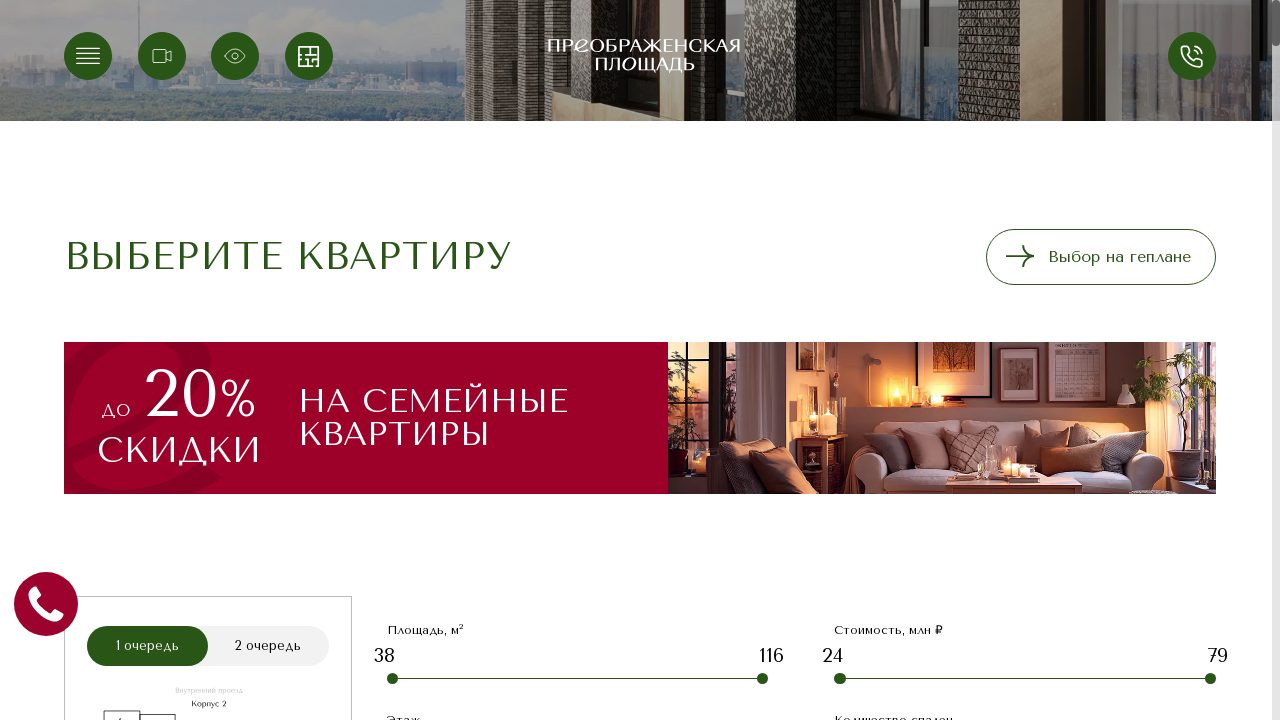

Verified first apartment item is visible
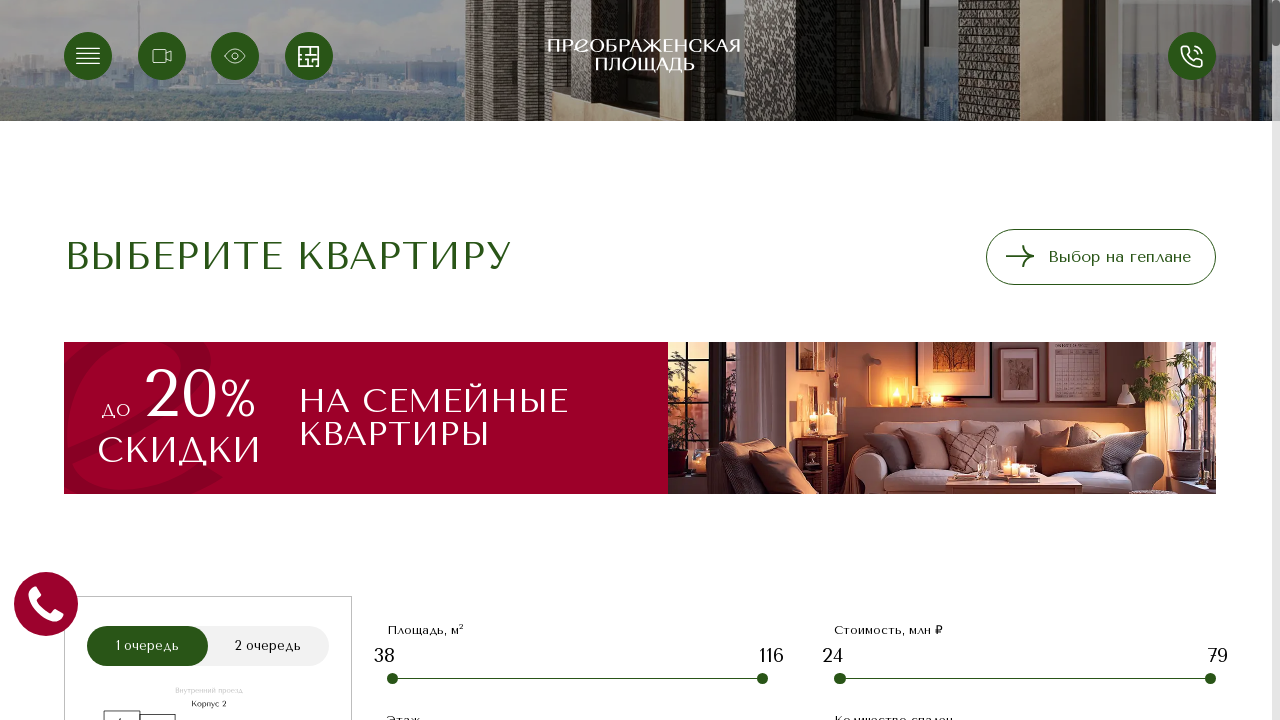

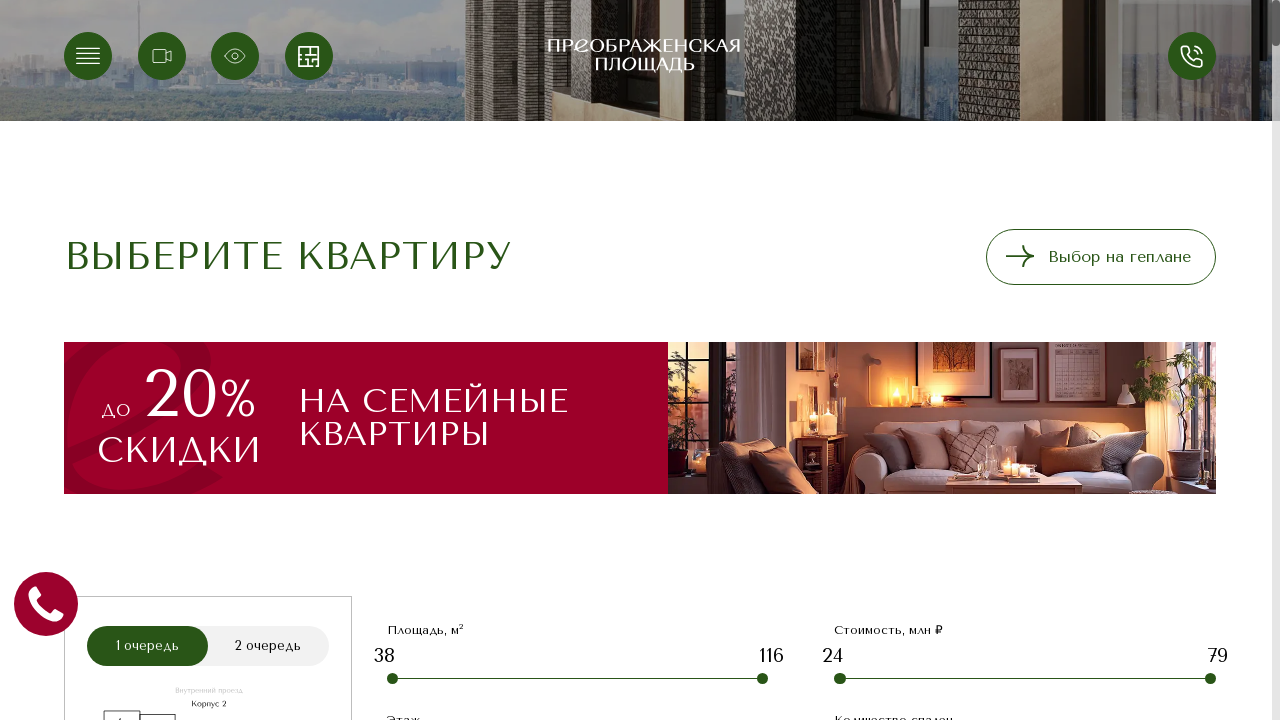